Scrolls through a Yahoo Taiwan shopping category page to load dynamically loaded content by incrementally scrolling down the page

Starting URL: https://tw.buy.yahoo.com/category/40057185

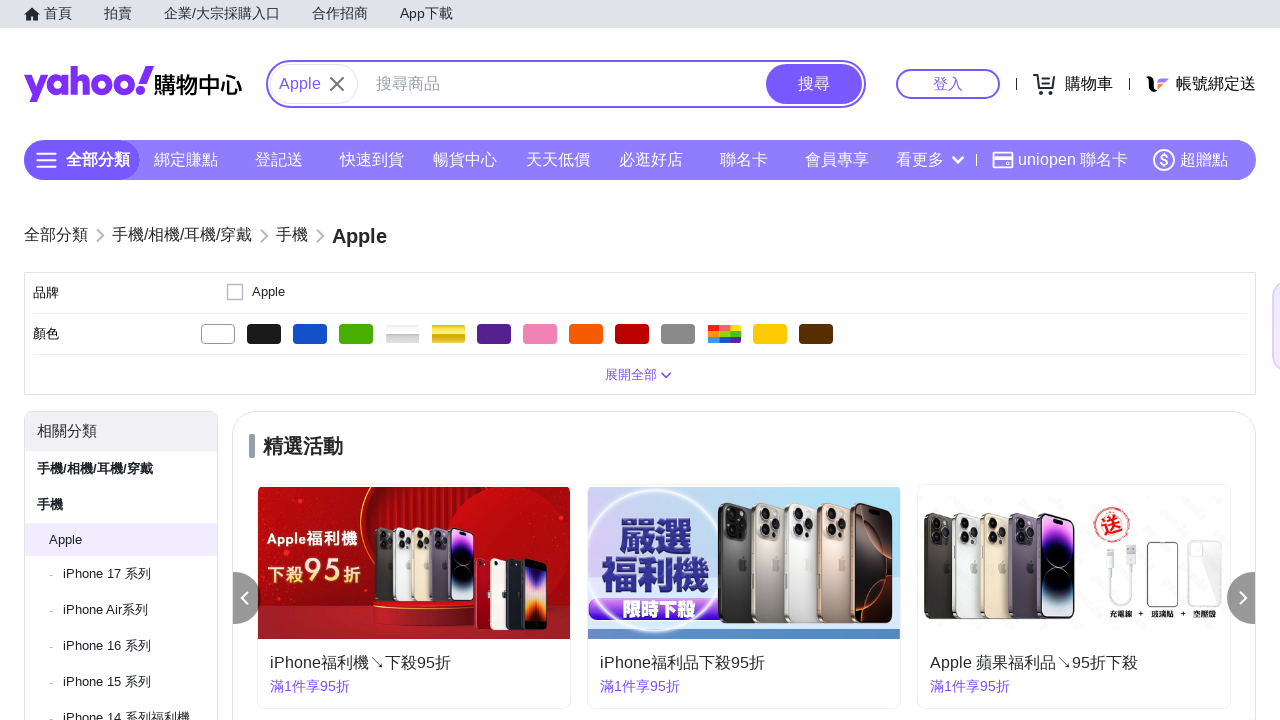

Scrolled page to height 700px
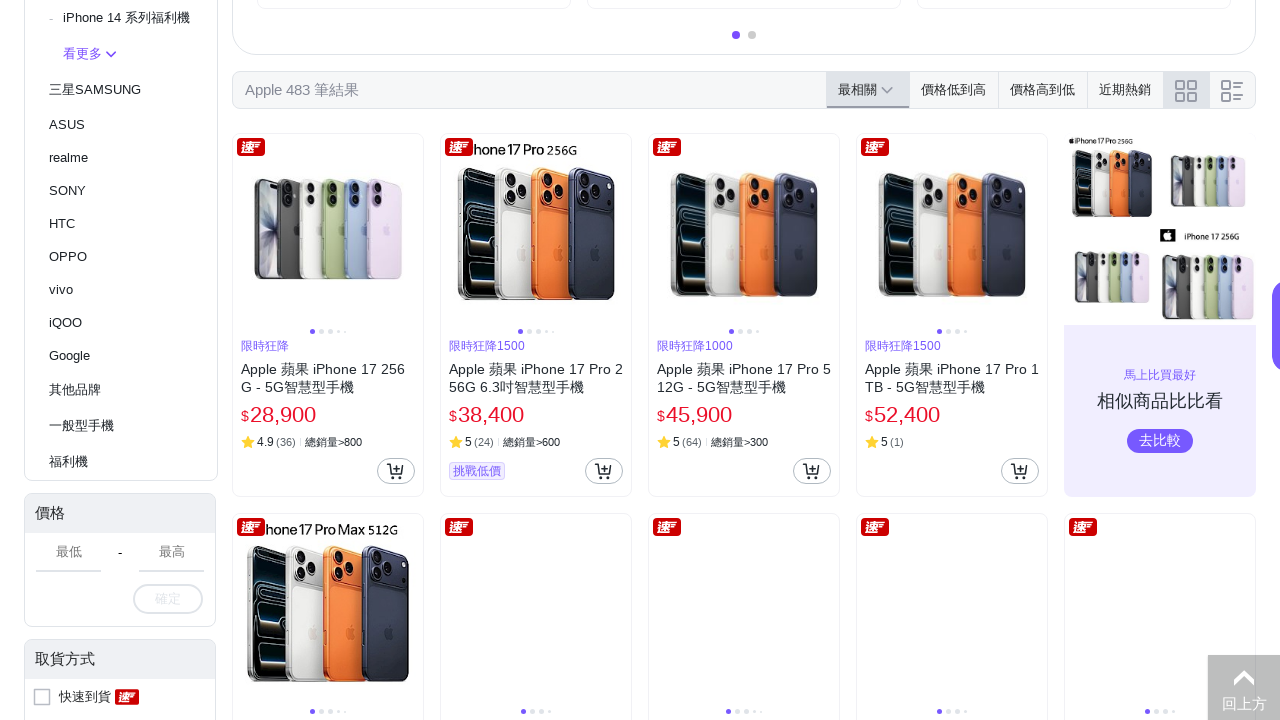

Waited 1 second for content to load
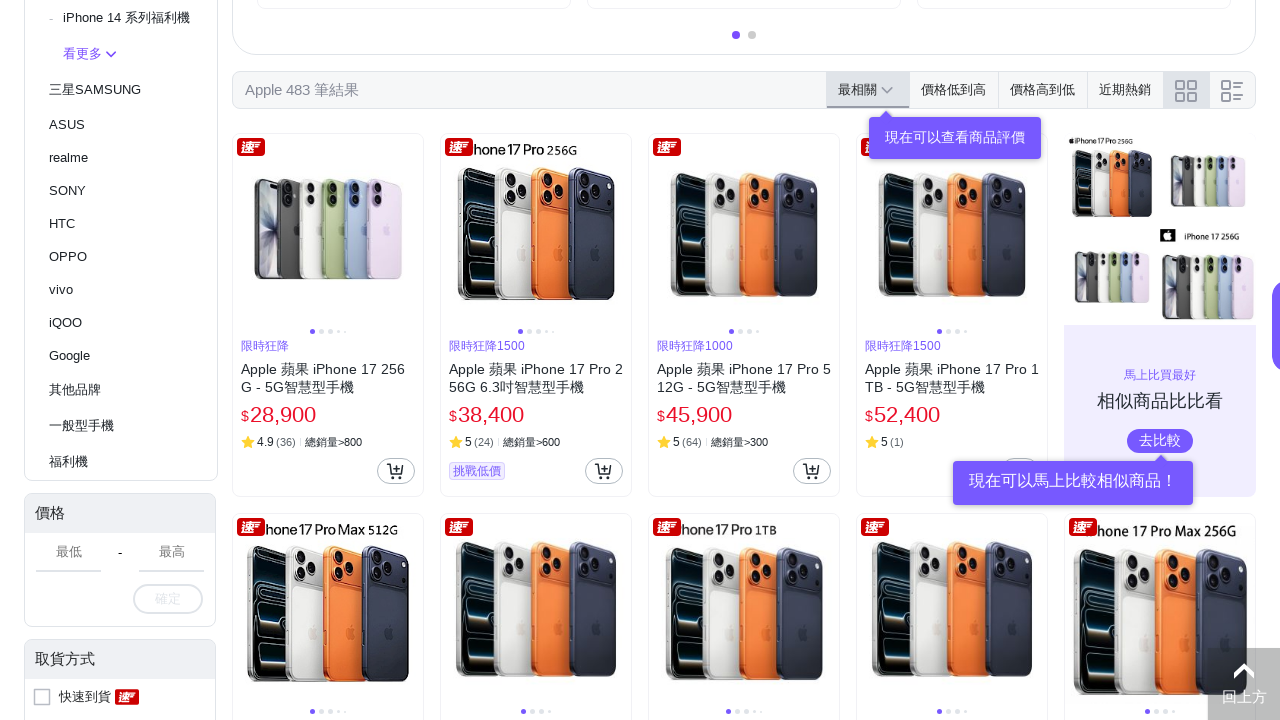

Scrolled page to height 1400px
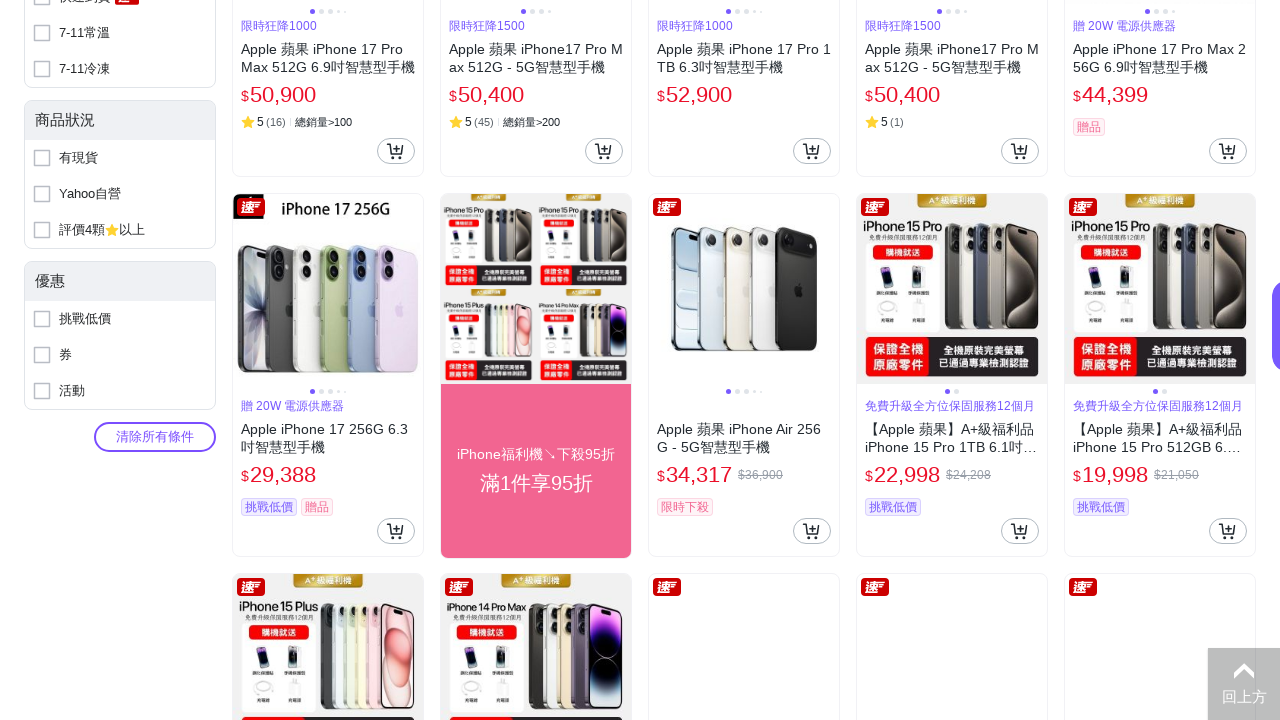

Waited 1 second for content to load
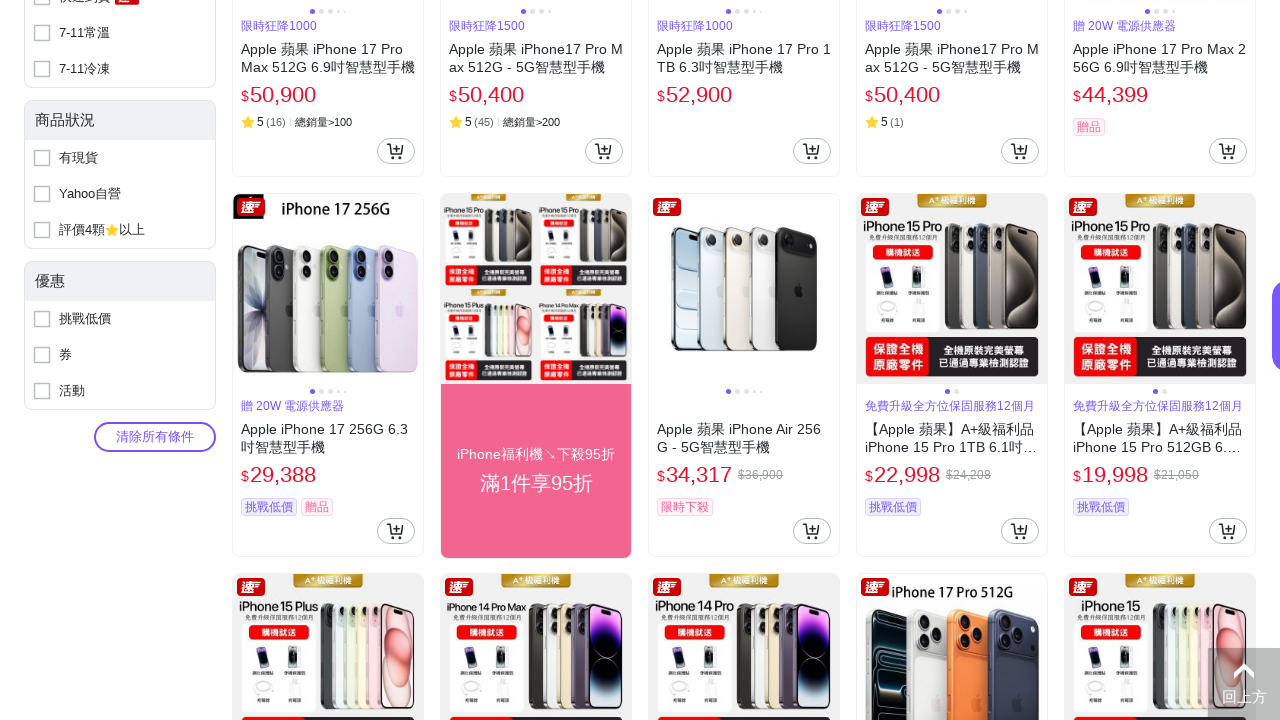

Scrolled page to height 2100px
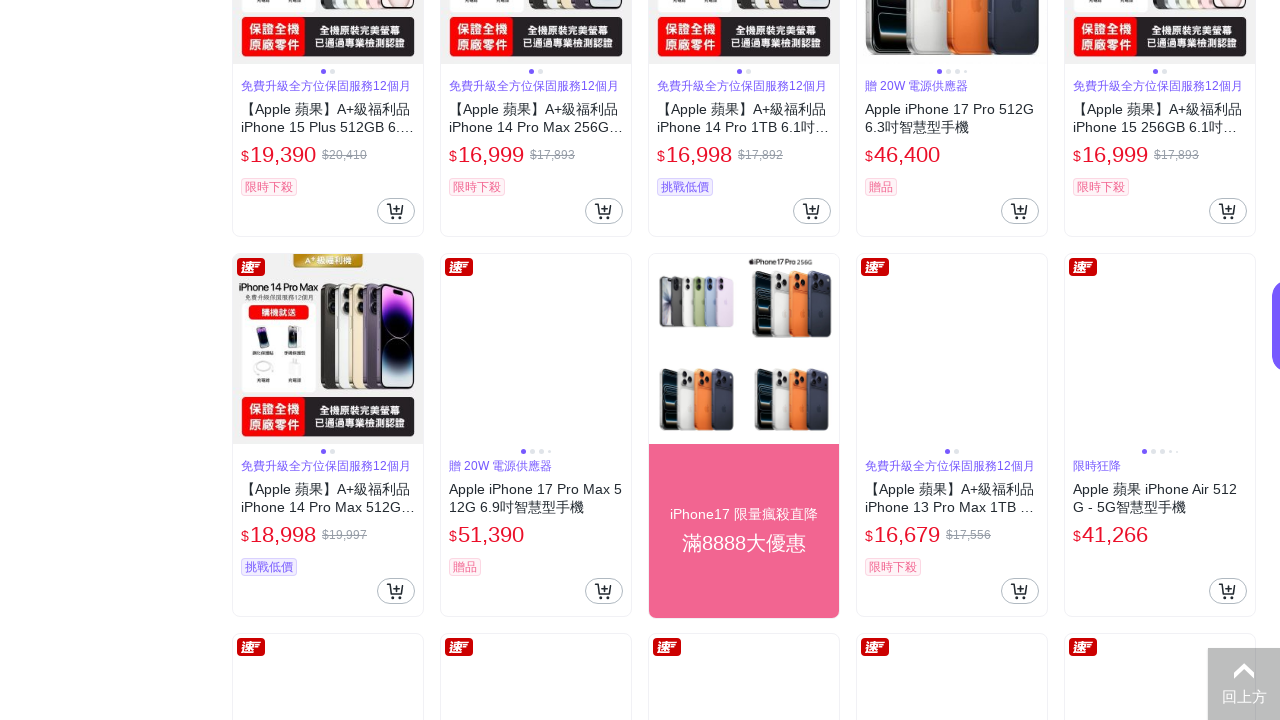

Waited 1 second for content to load
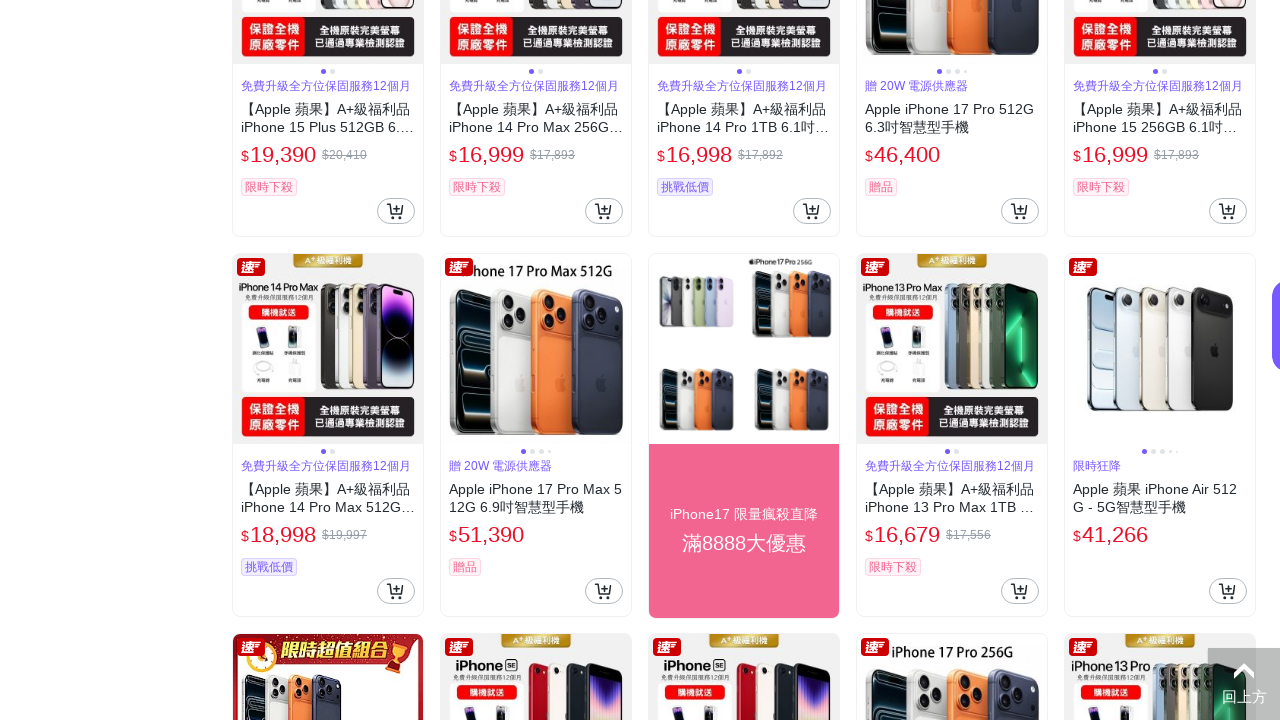

Scrolled page to height 2800px
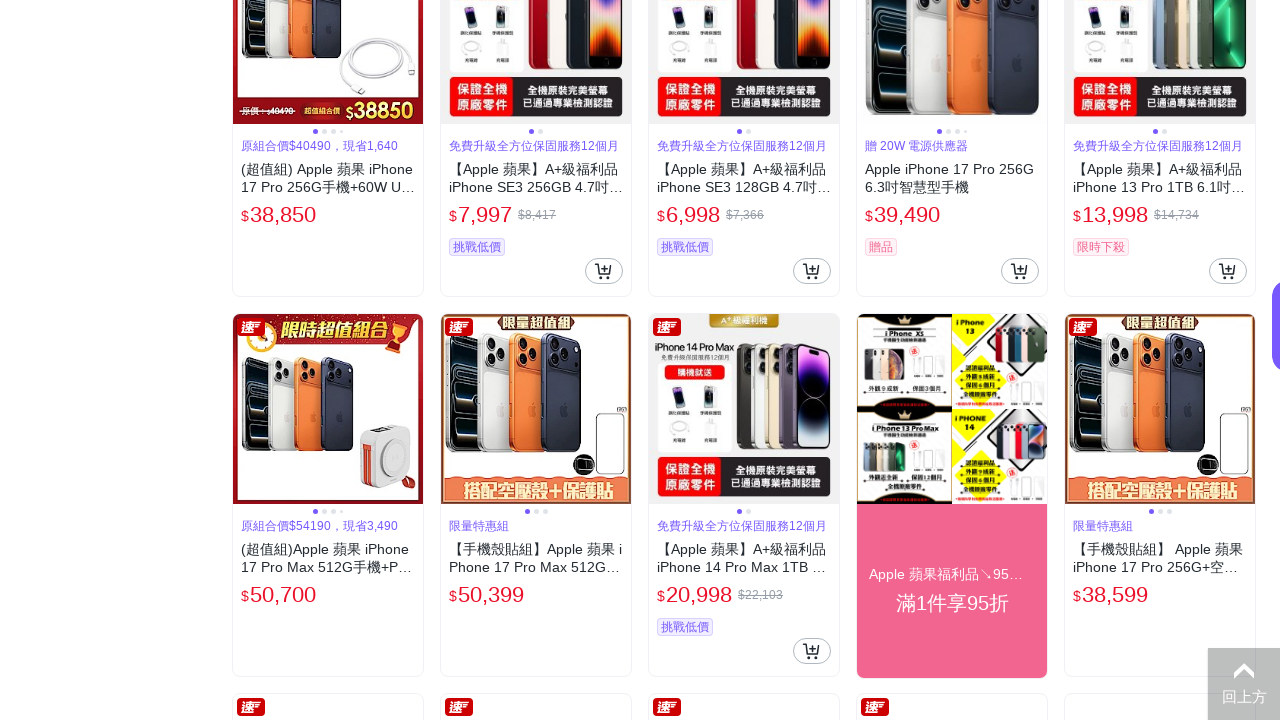

Waited 1 second for content to load
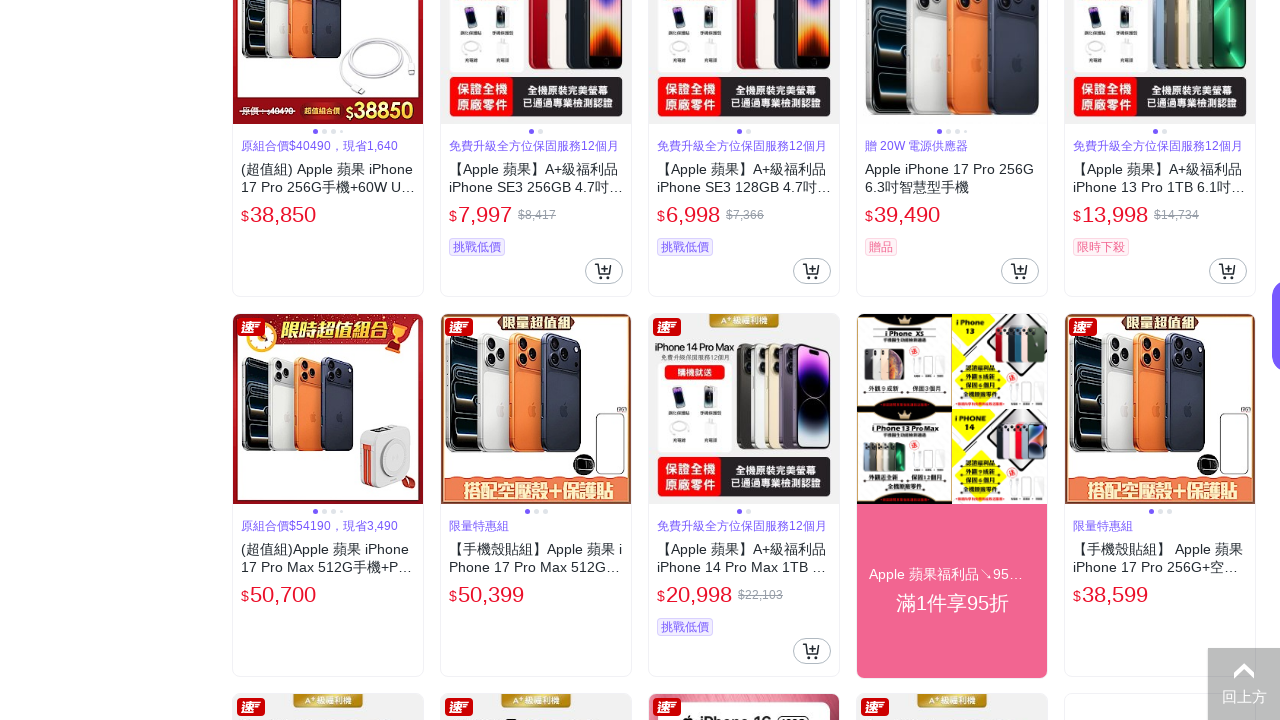

Scrolled page to height 3500px
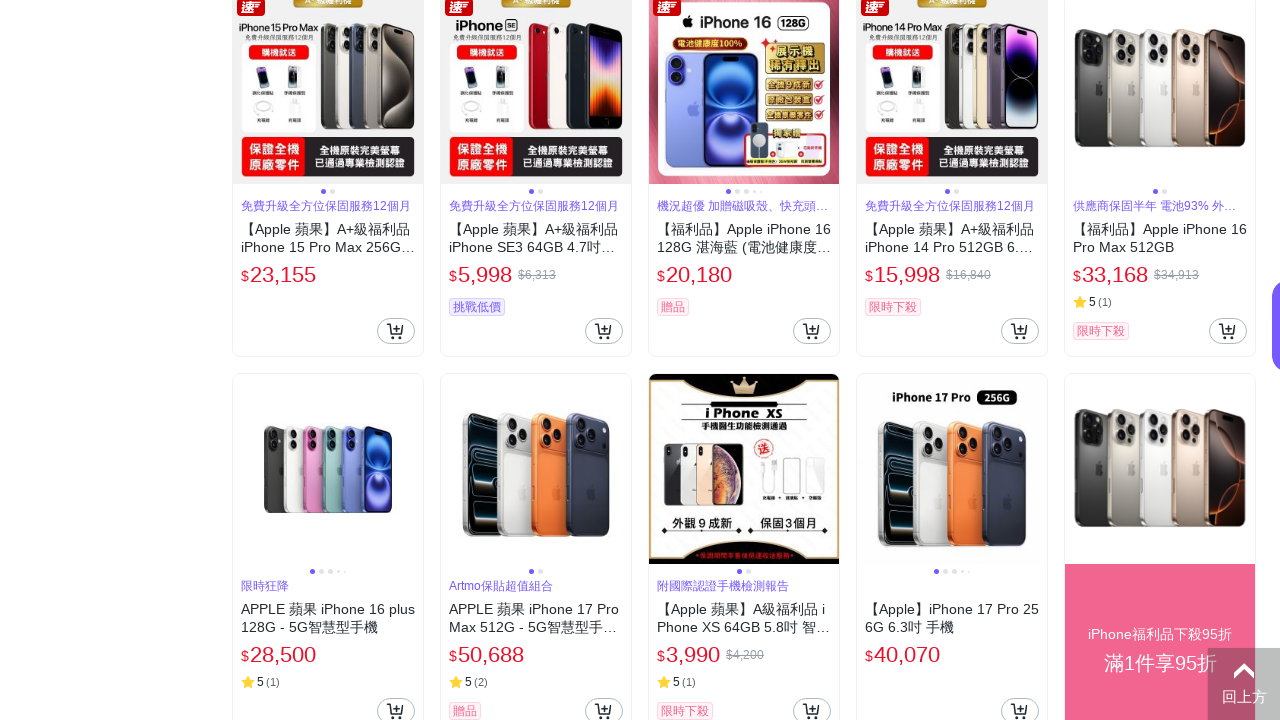

Waited 1 second for content to load
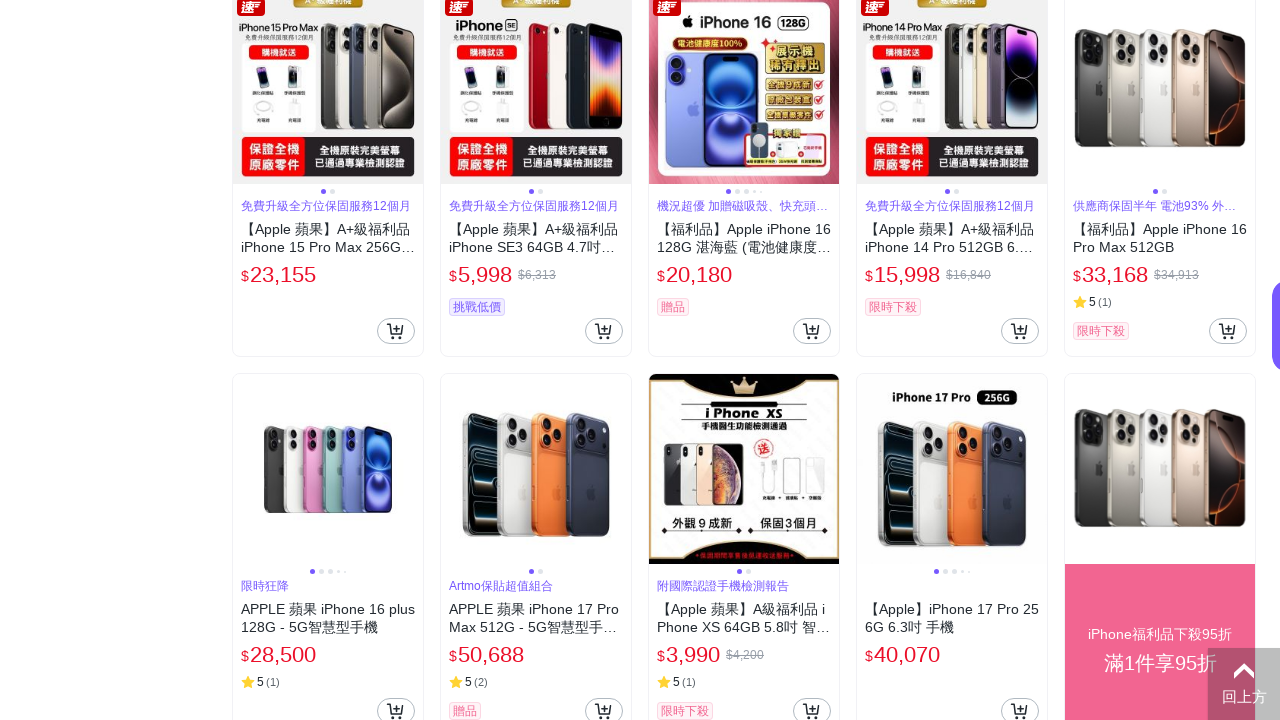

Scrolled page to height 4200px
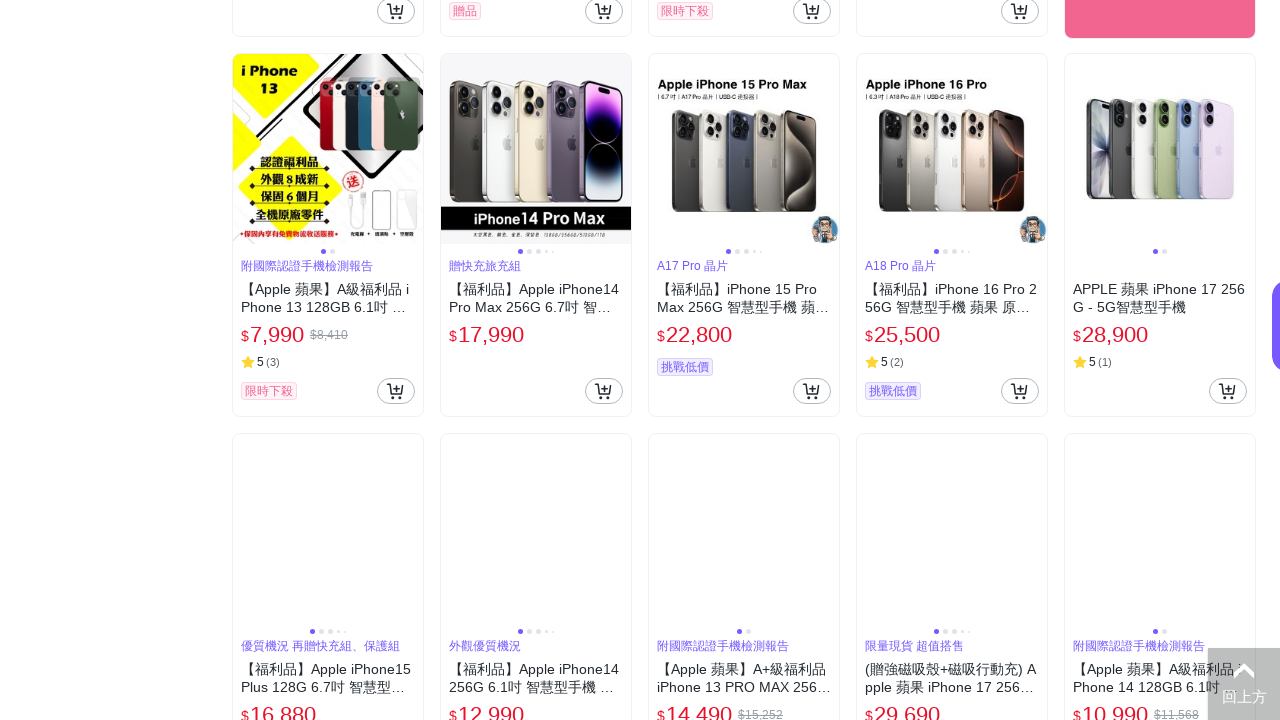

Waited 1 second for content to load
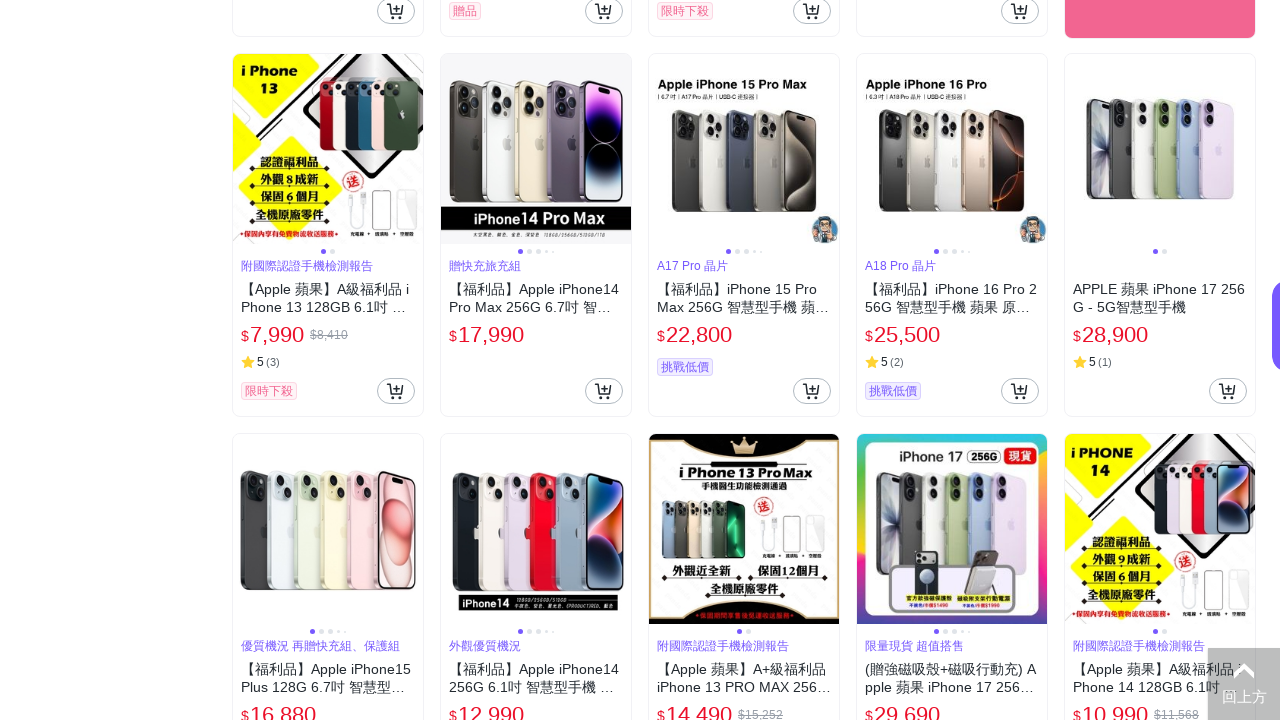

Scrolled page to height 4900px
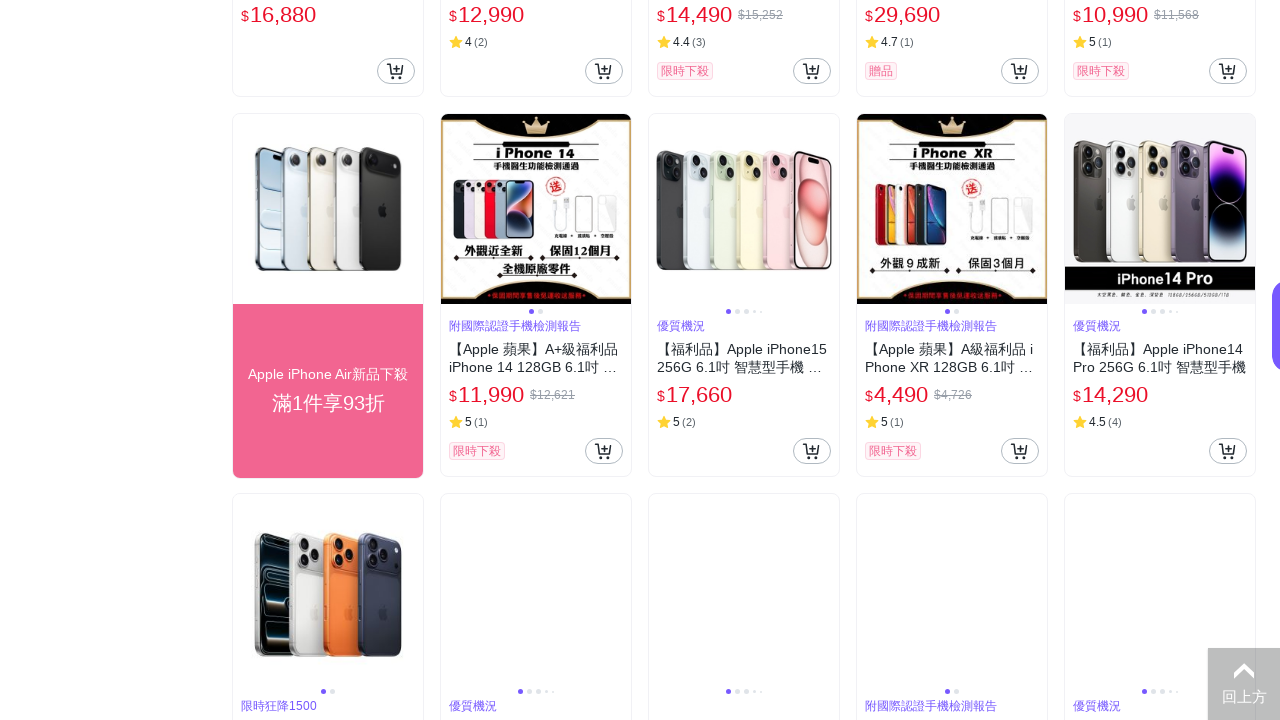

Waited 1 second for content to load
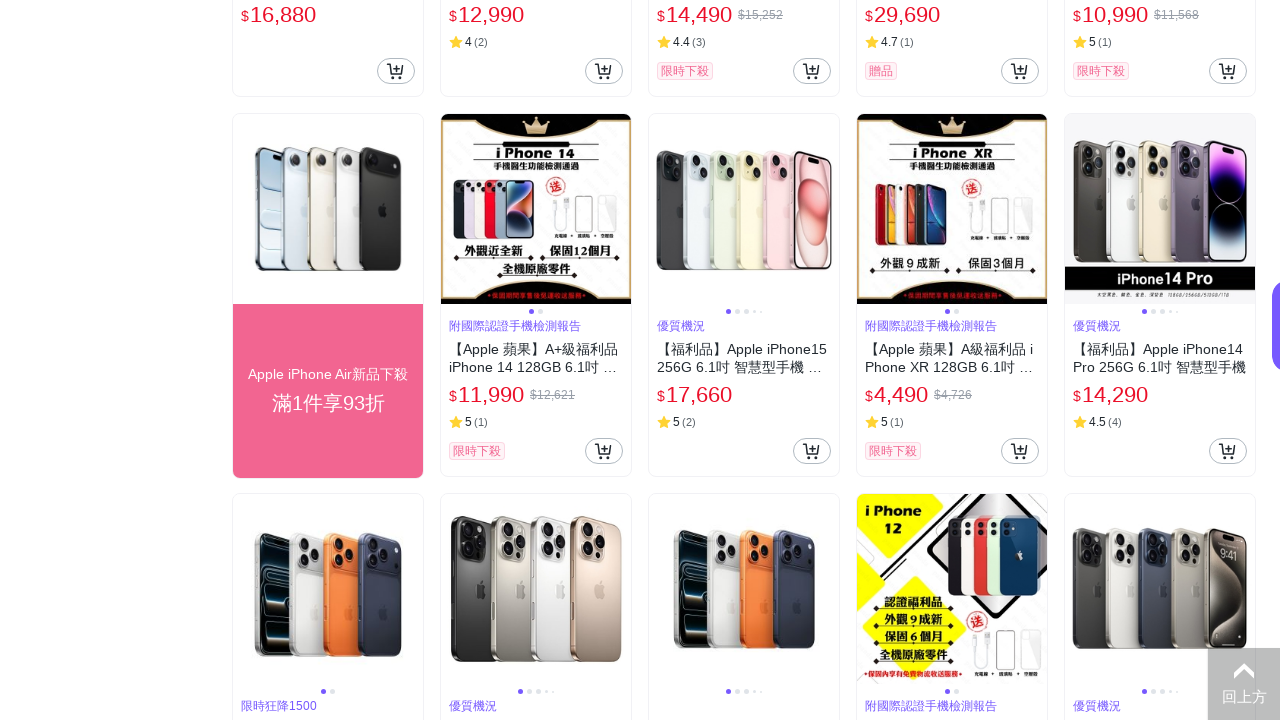

Scrolled page to height 5600px
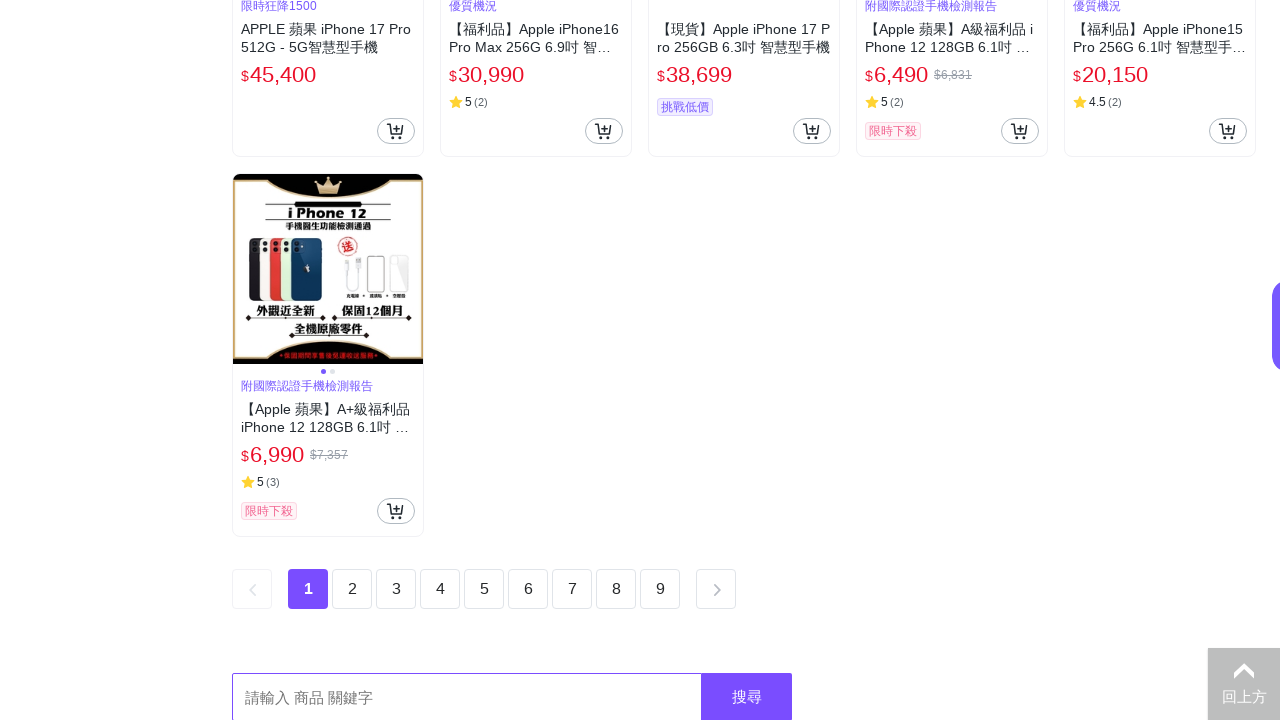

Waited 1 second for content to load
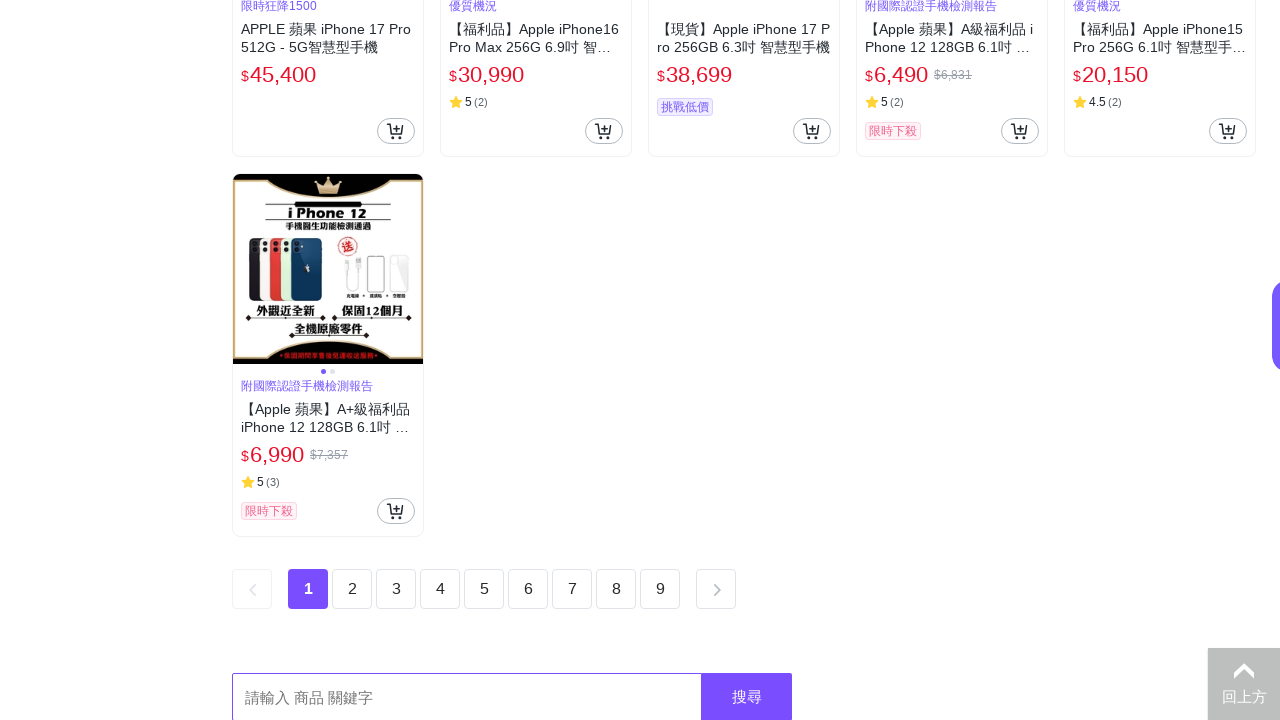

Scrolled page to height 6300px
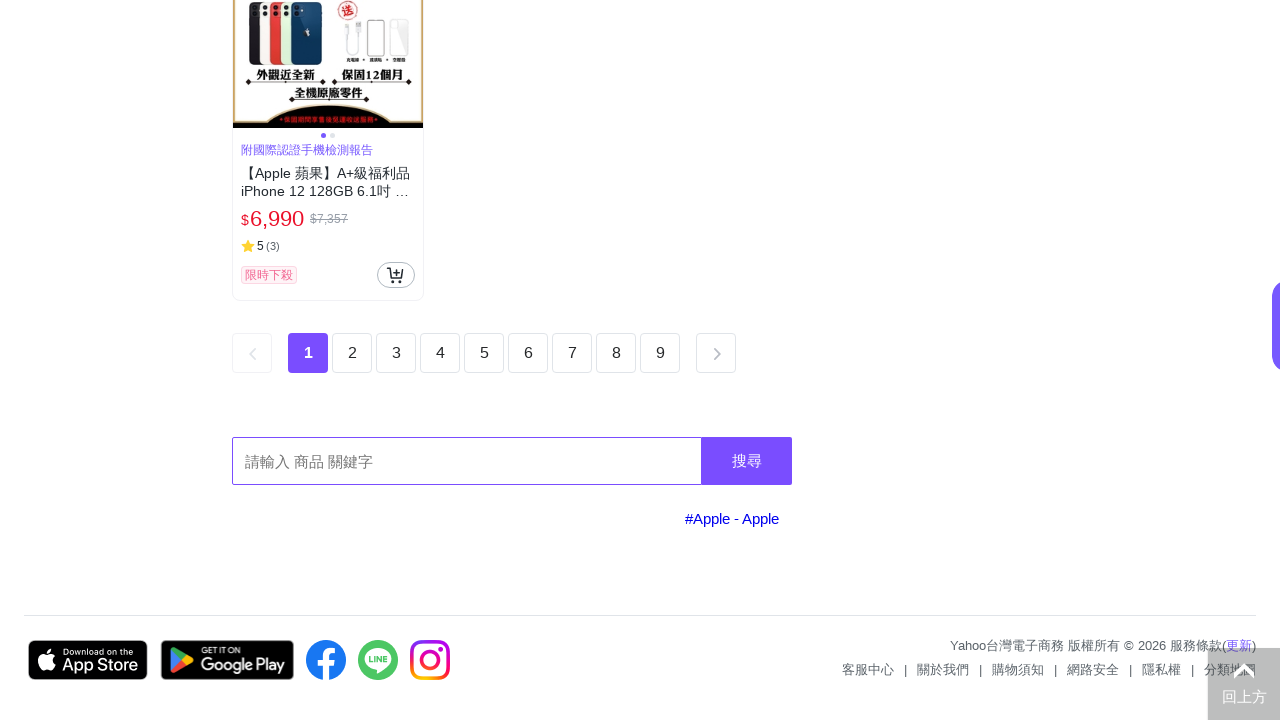

Waited 1 second for content to load
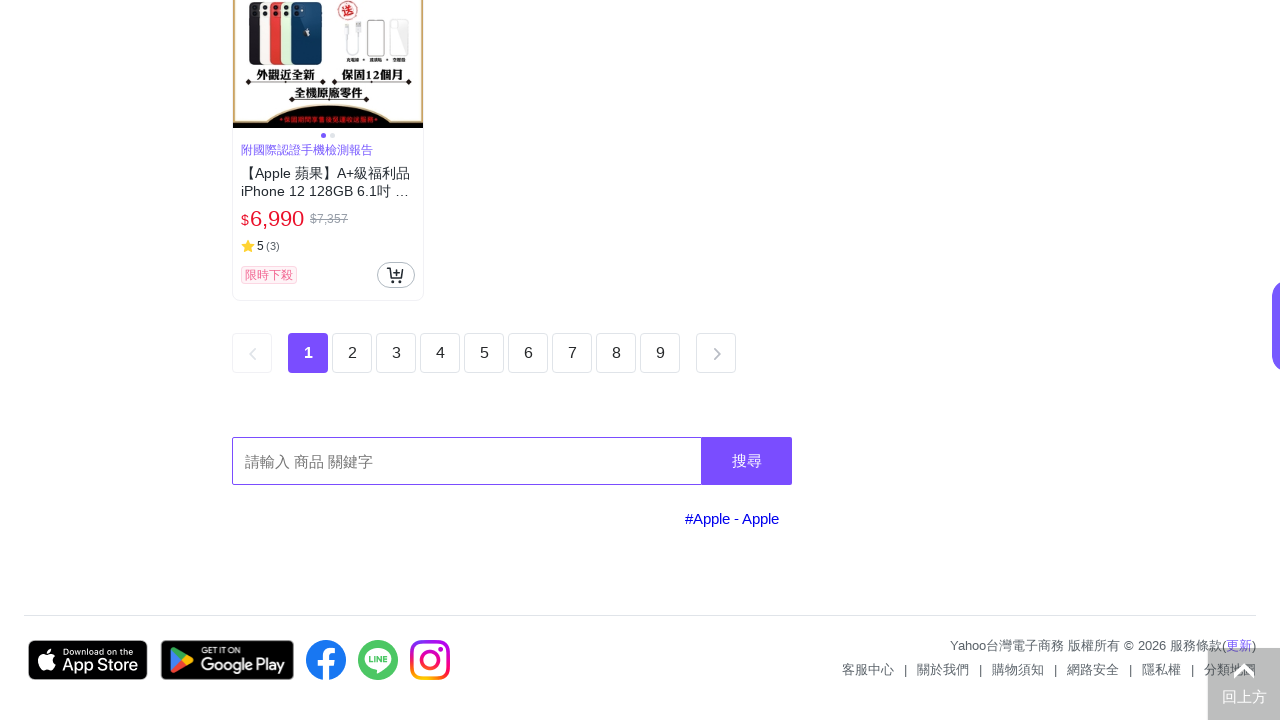

Scrolled page to height 7000px
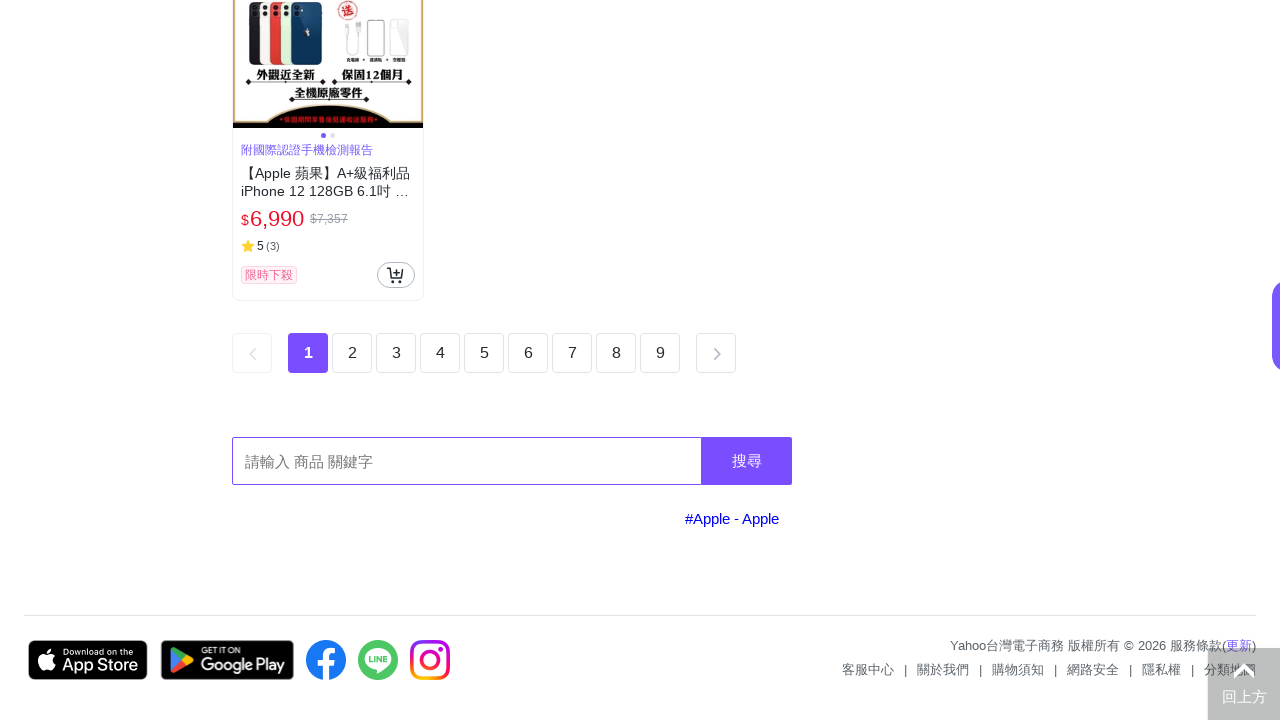

Waited 1 second for content to load
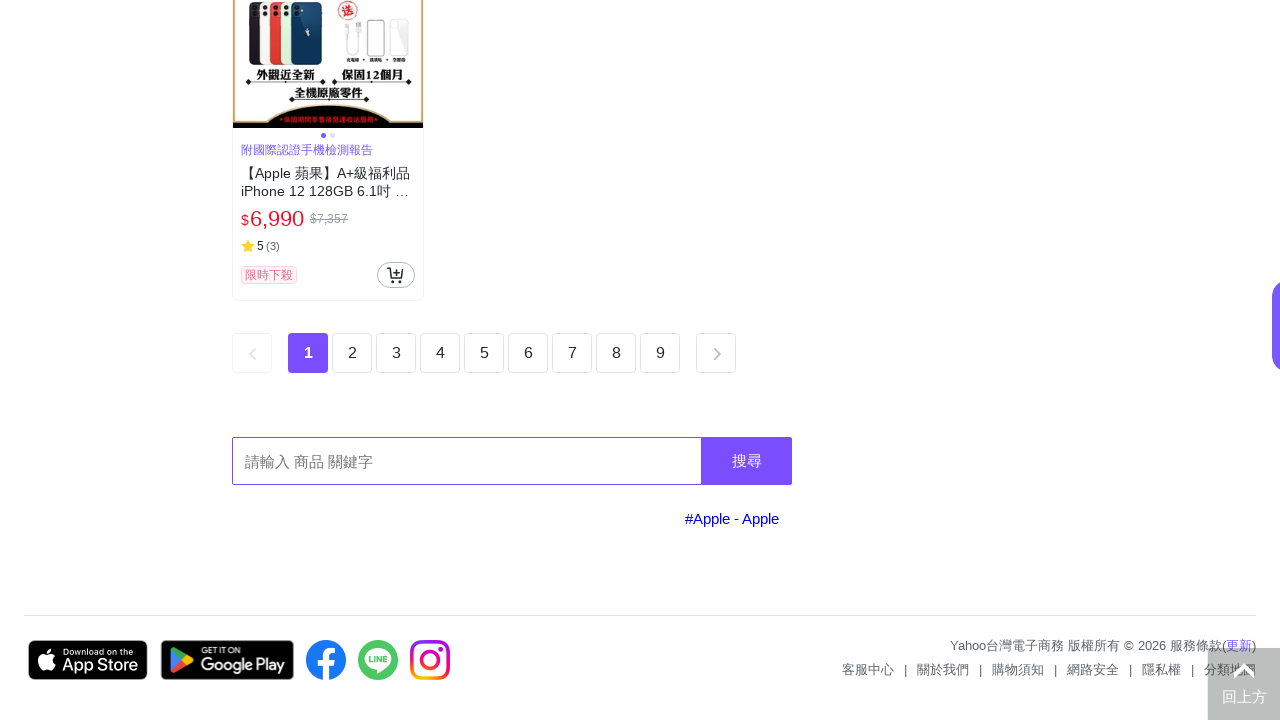

Scrolled page to height 7700px
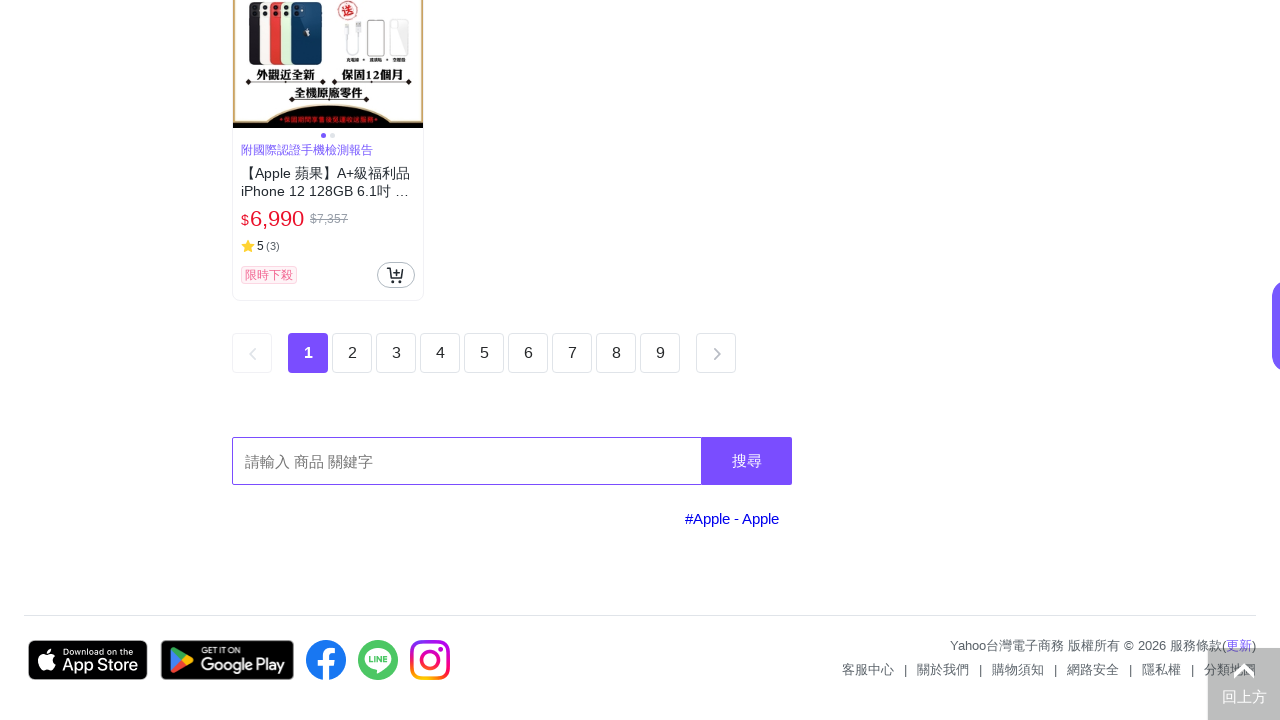

Waited 1 second for content to load
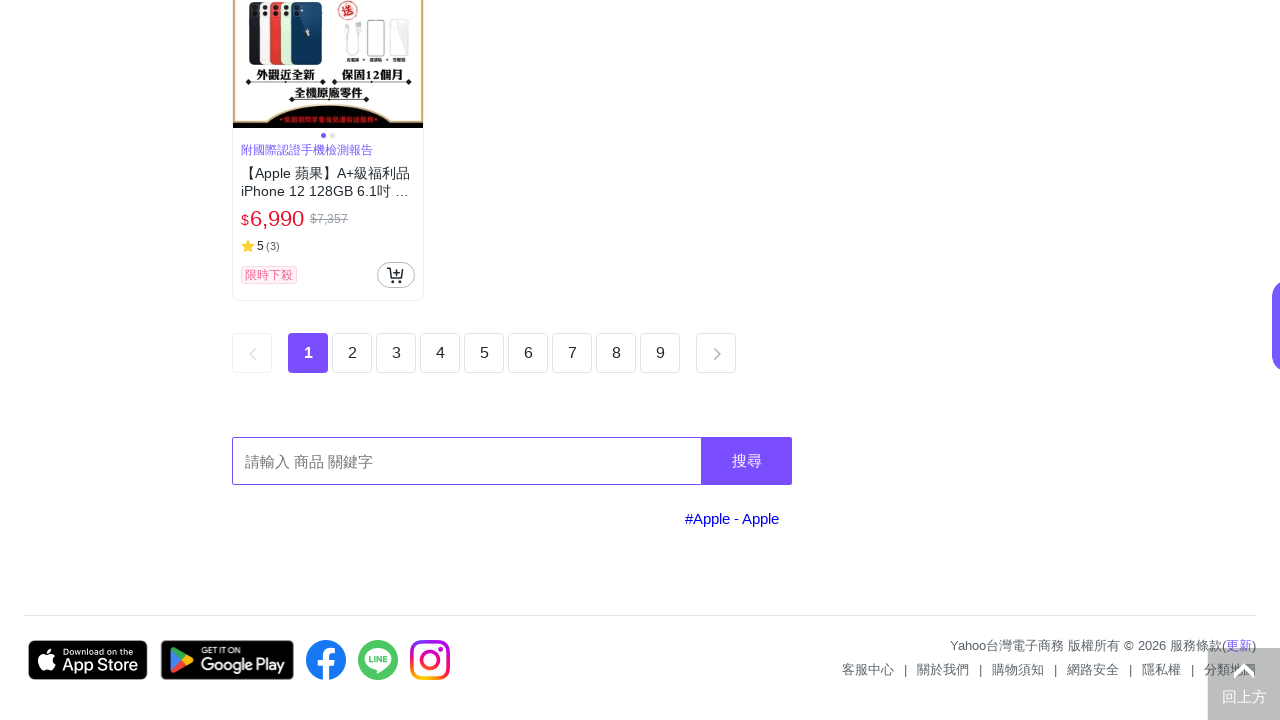

Scrolled page to height 8400px
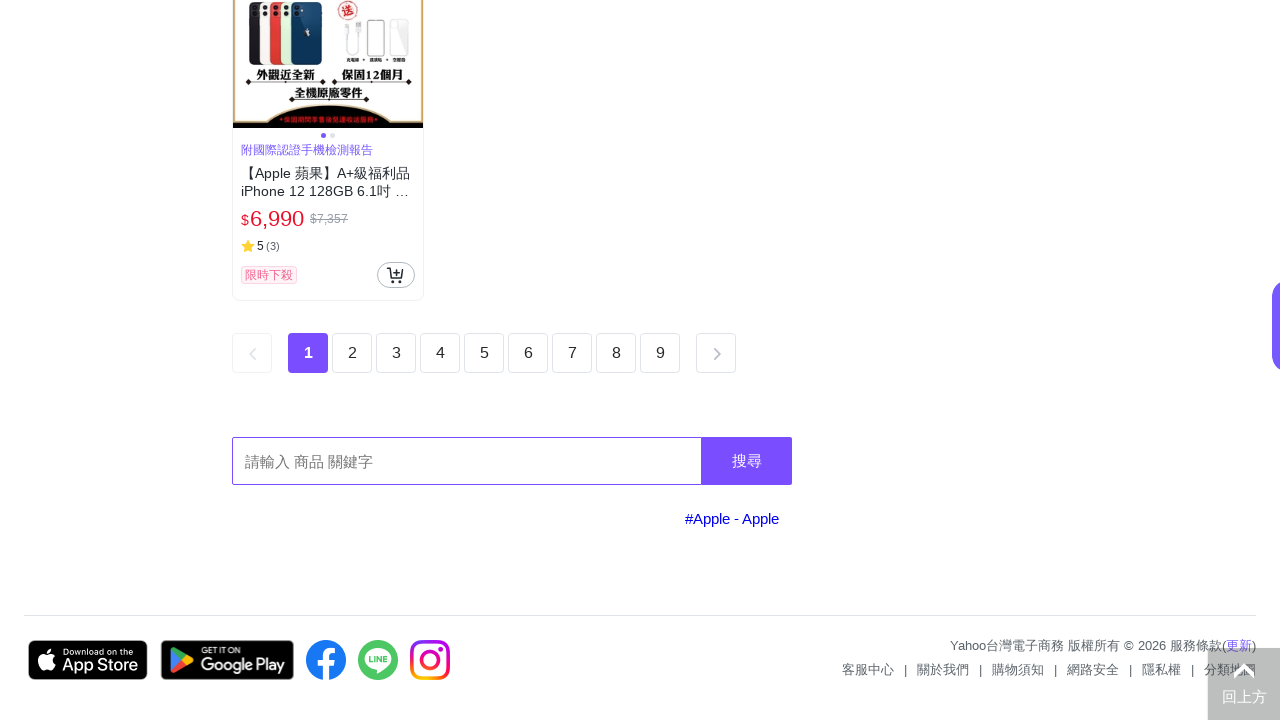

Waited 1 second for content to load
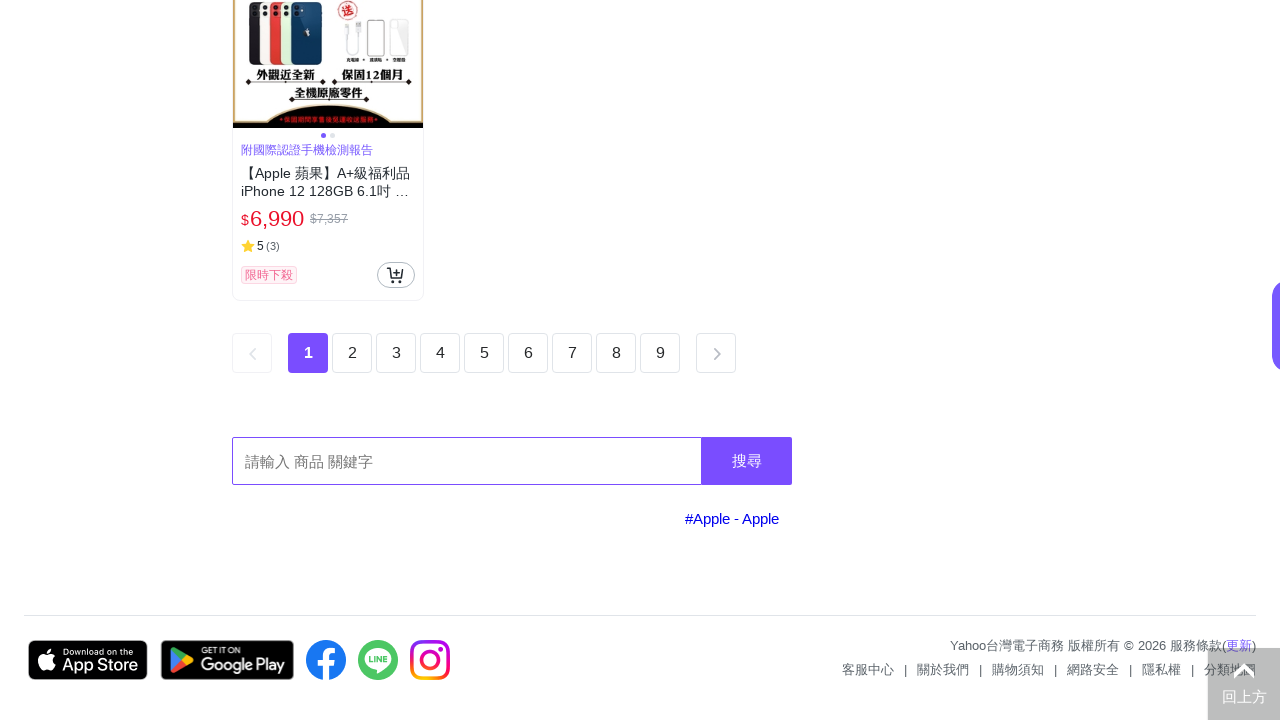

Scrolled page to height 9100px
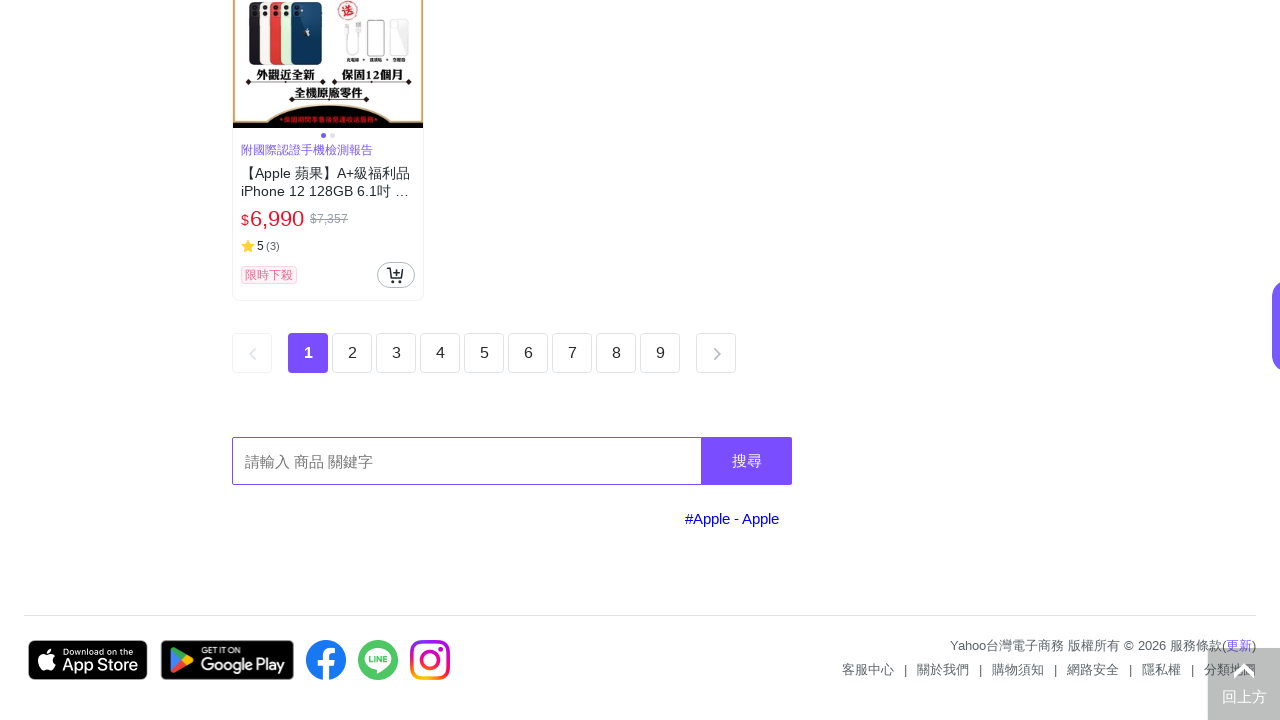

Waited 1 second for content to load
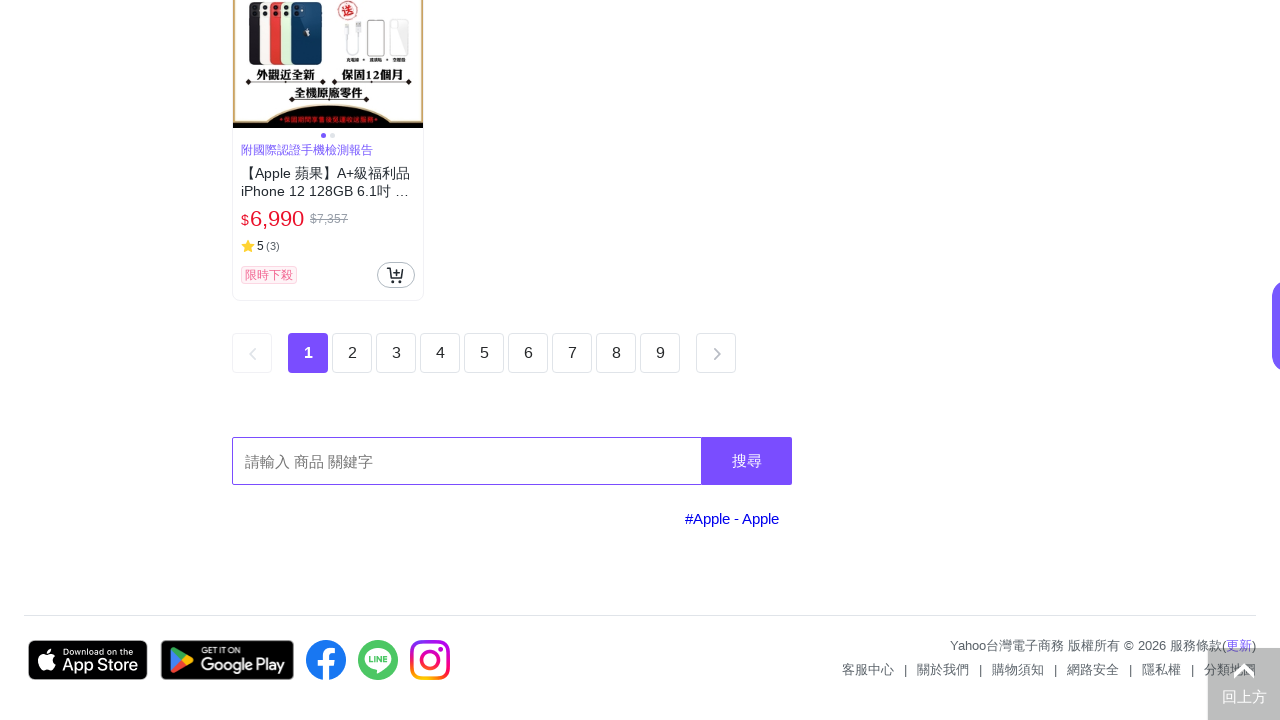

Scrolled page to height 9800px
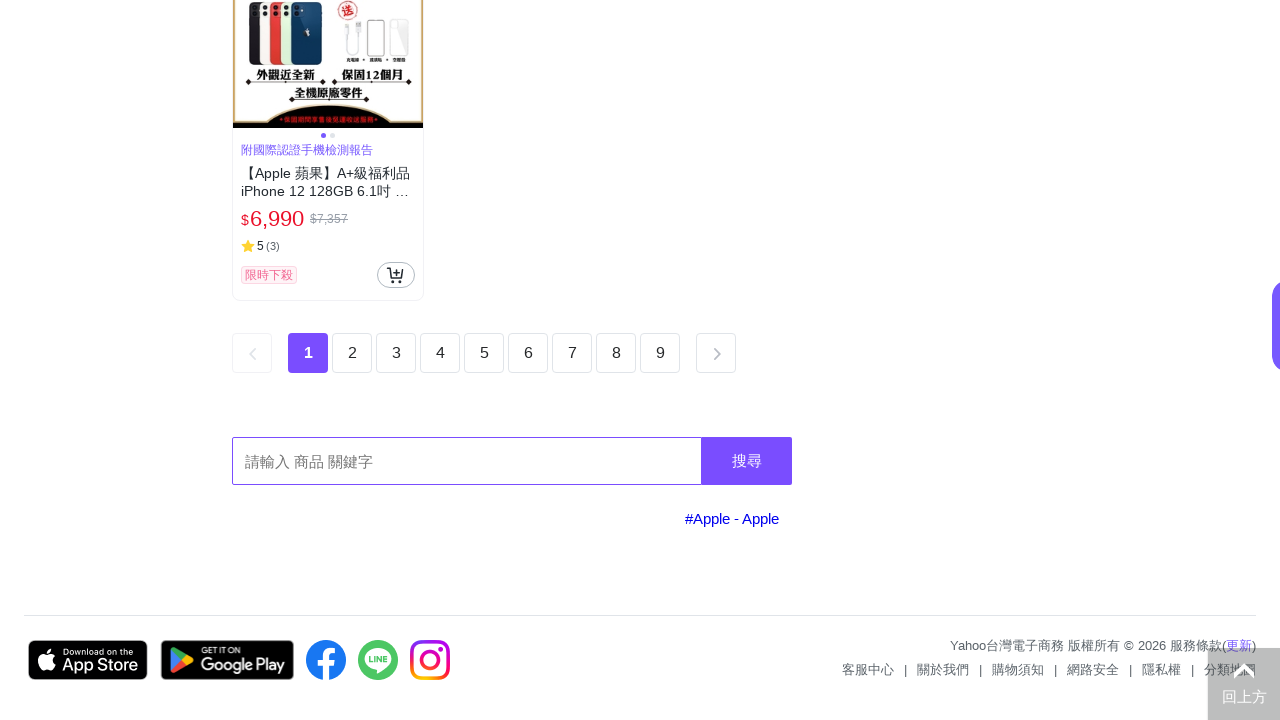

Waited 1 second for content to load
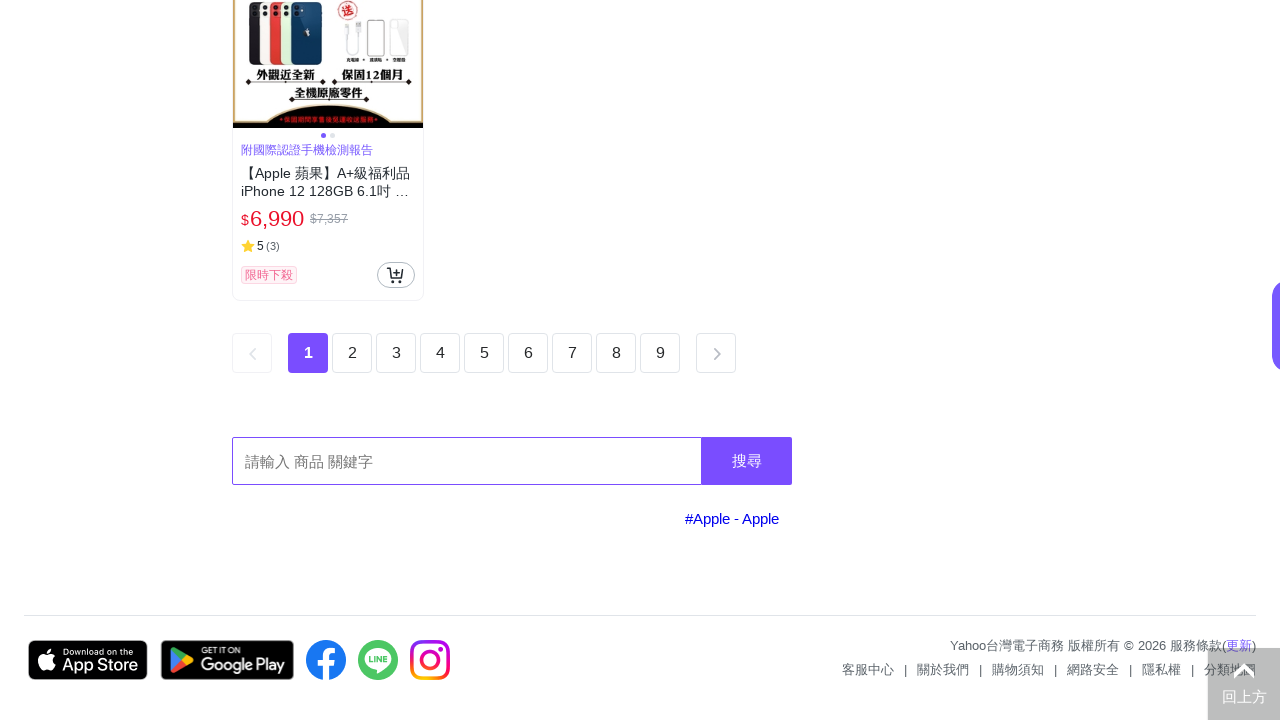

Scrolled page to height 10500px
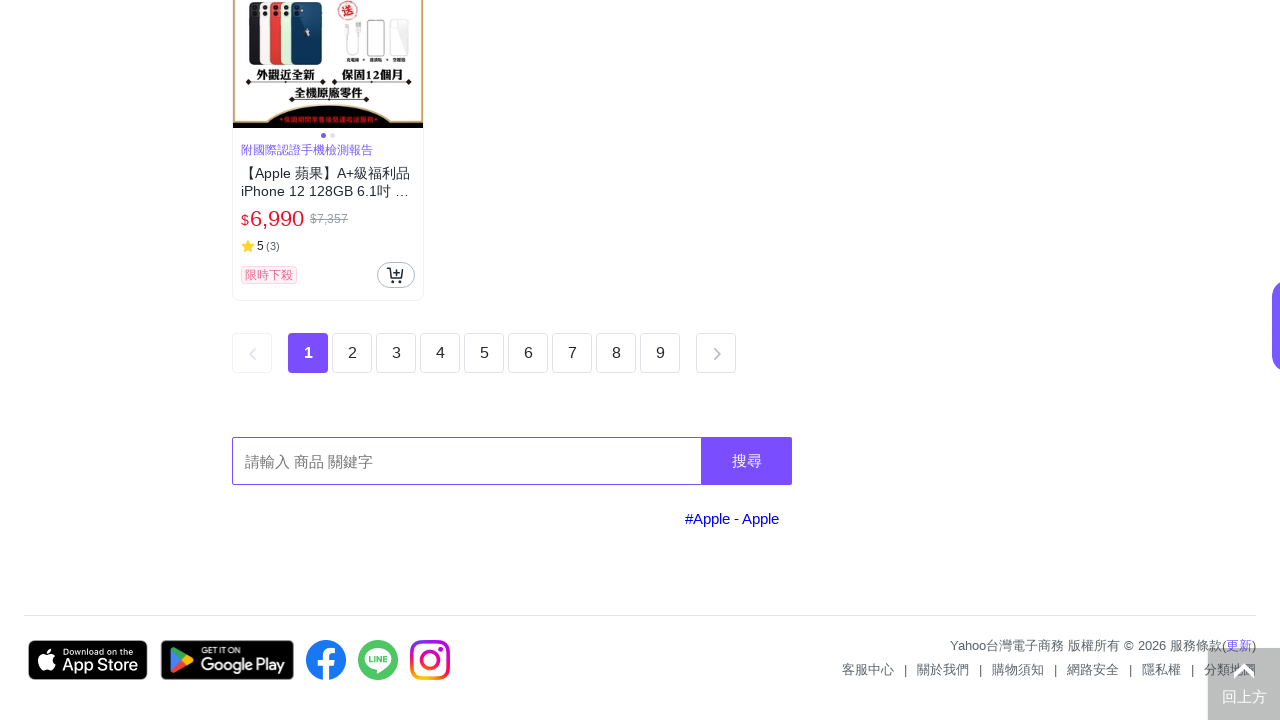

Waited 1 second for content to load
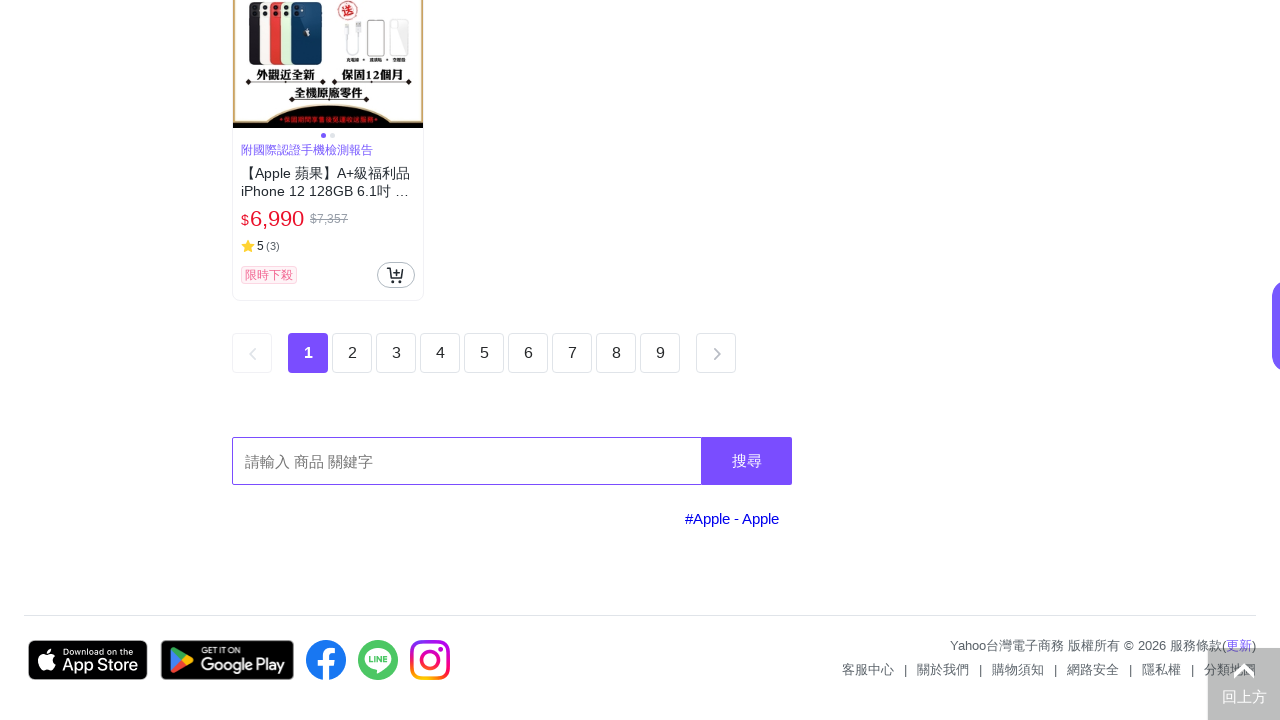

Scrolled page to height 11200px
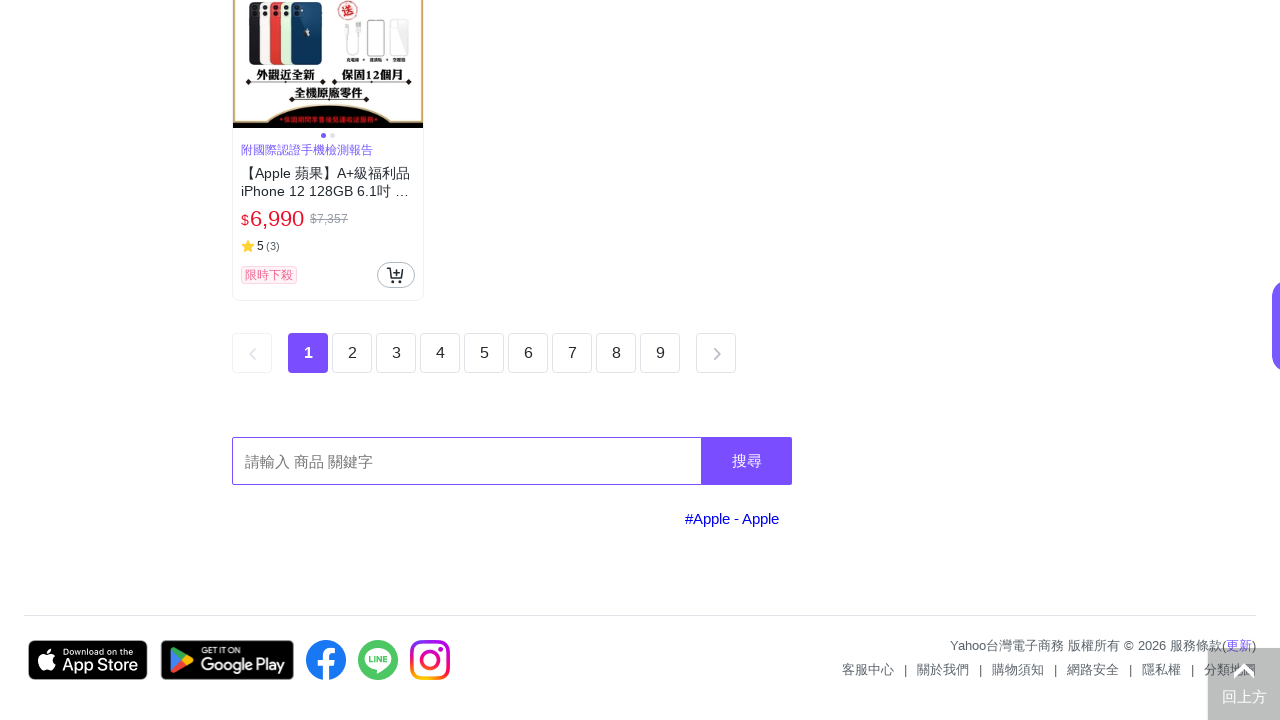

Waited 1 second for content to load
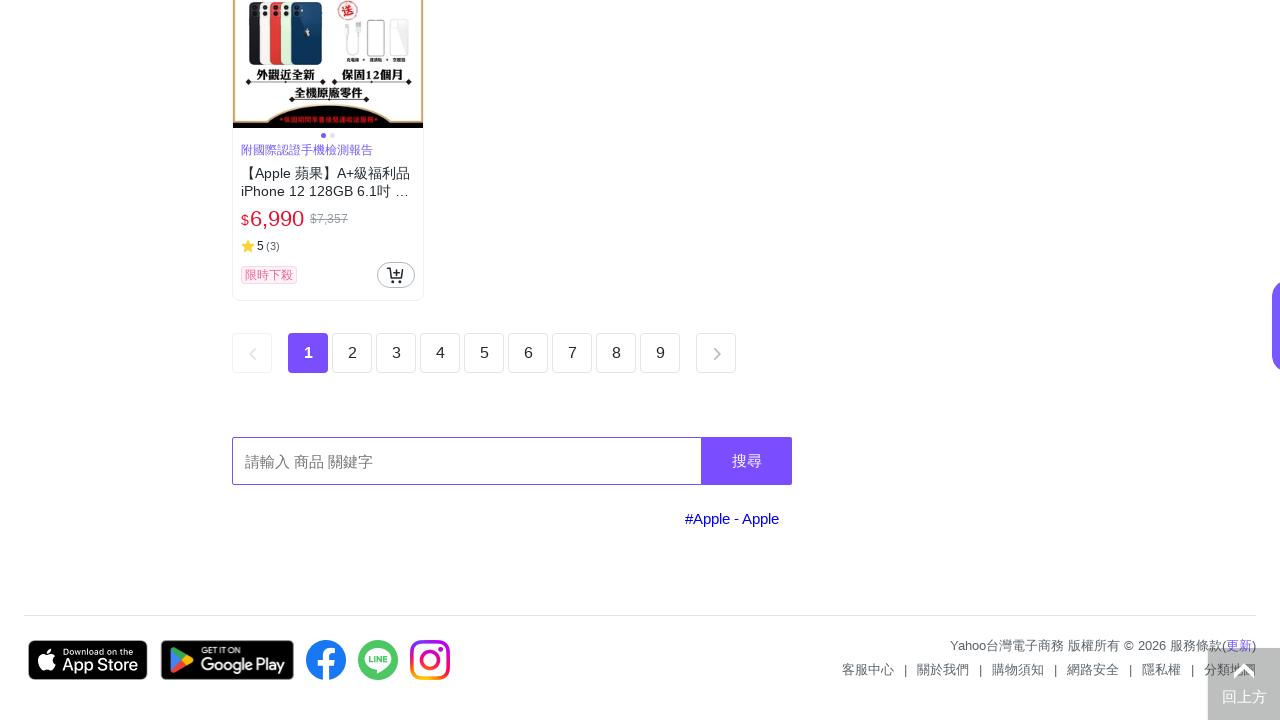

Scrolled page to height 11900px
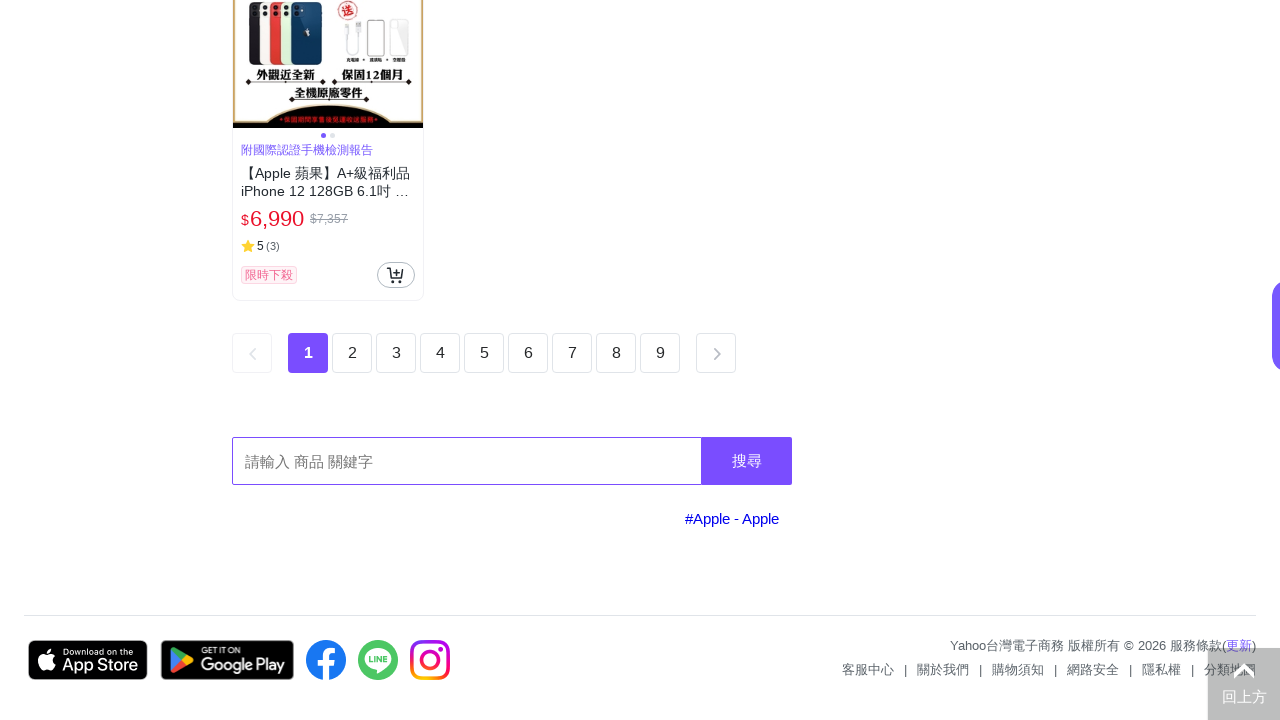

Waited 1 second for content to load
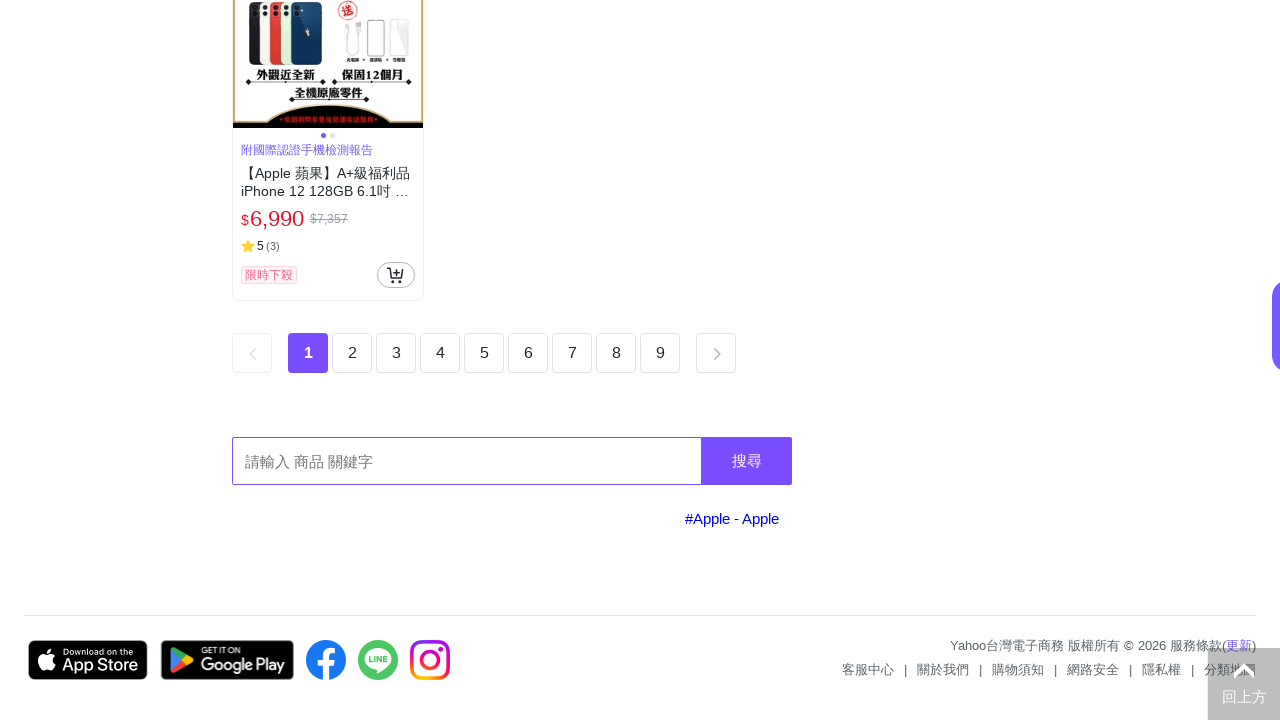

Scrolled page to height 12600px
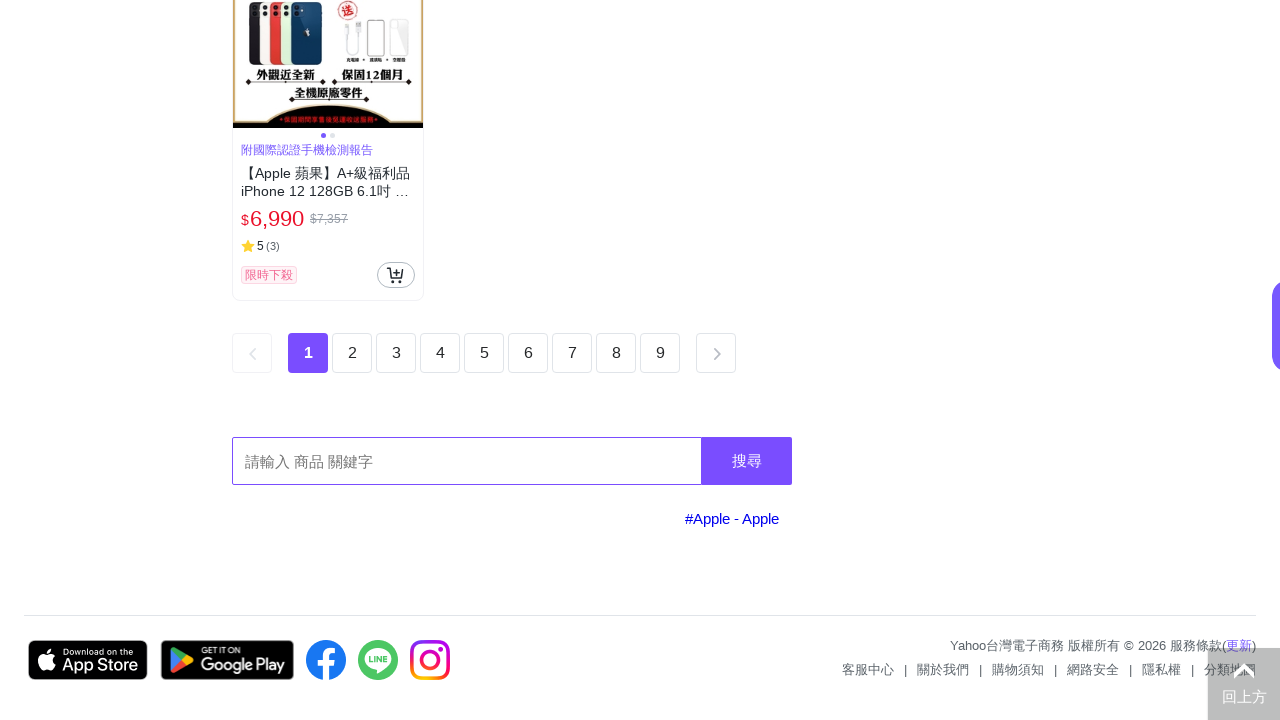

Waited 1 second for content to load
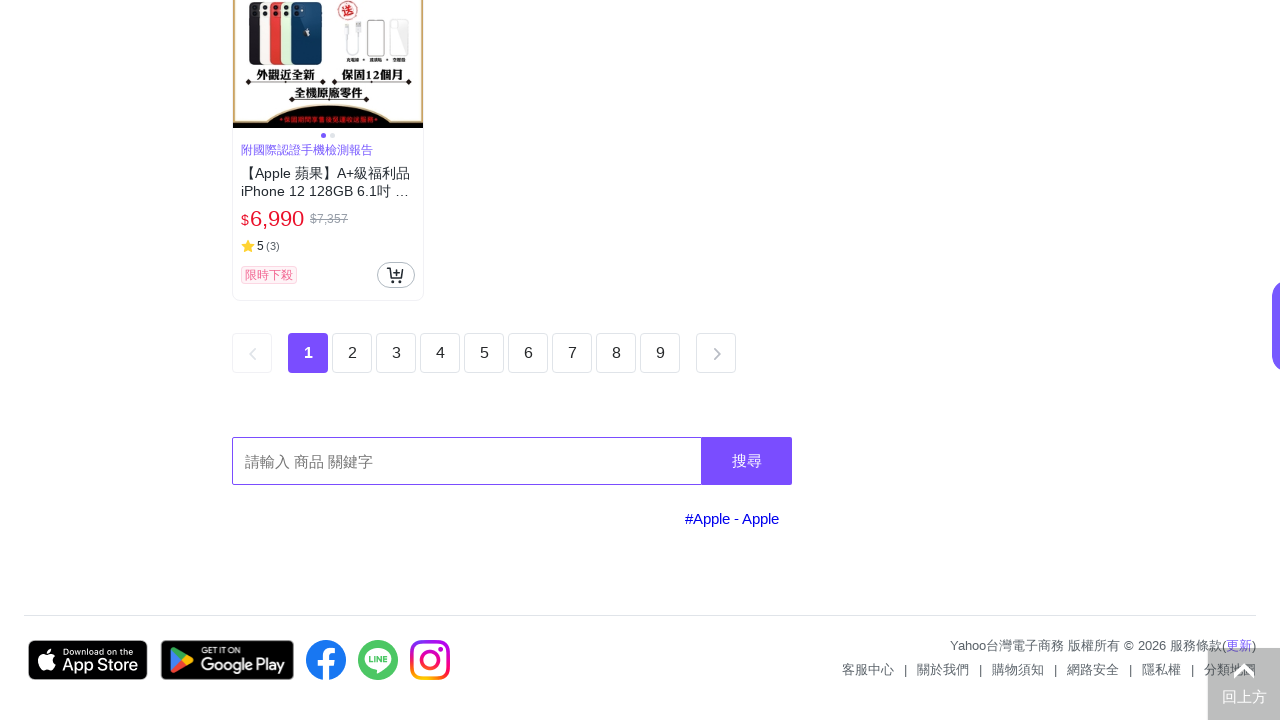

Scrolled page to height 13300px
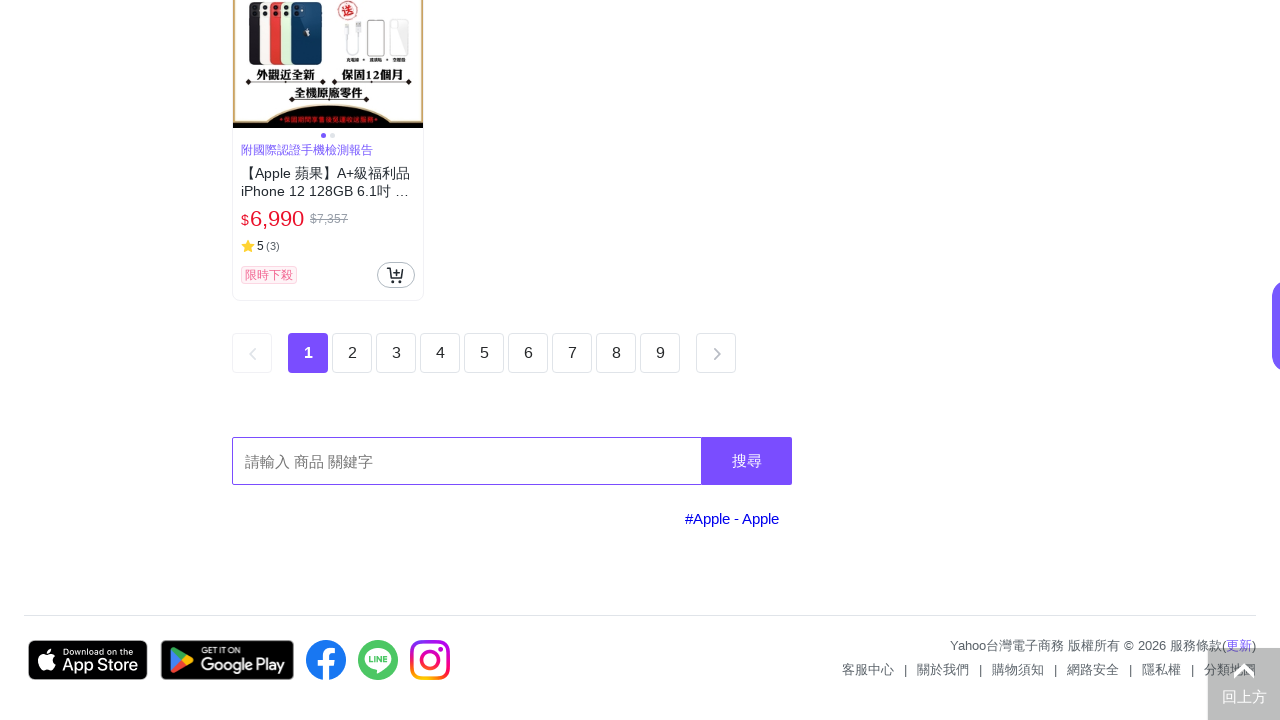

Waited 1 second for content to load
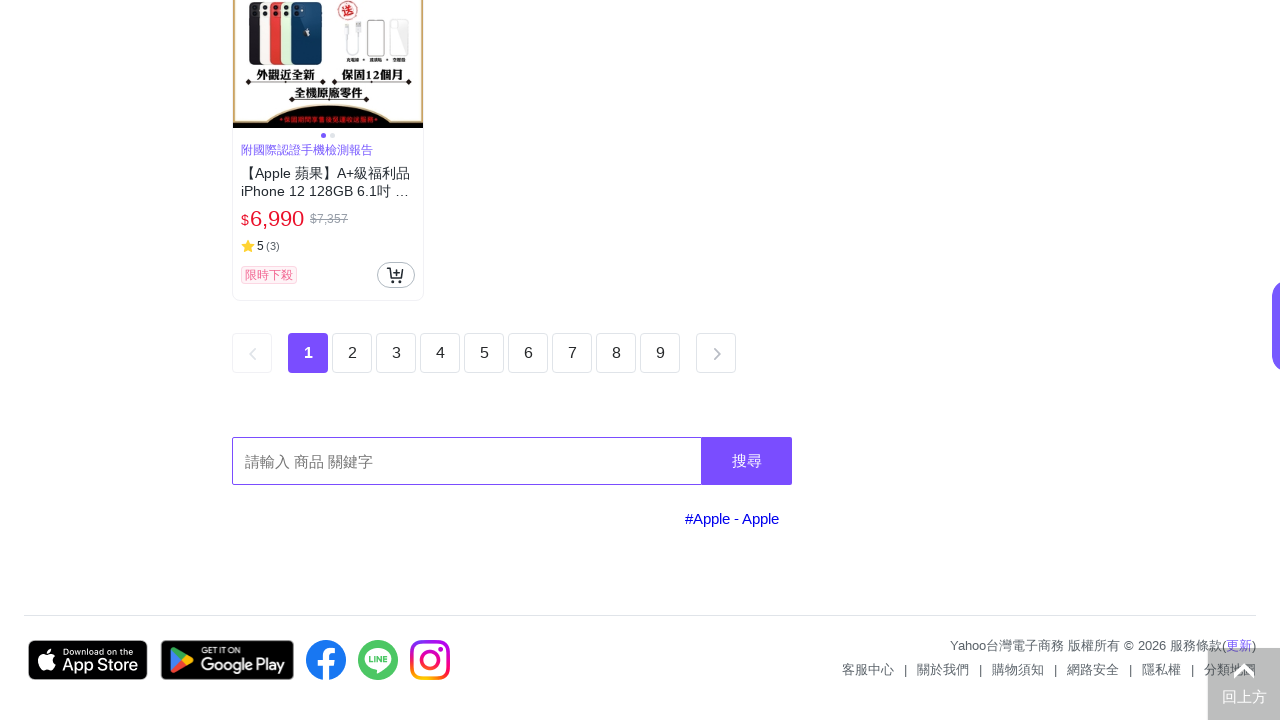

Scrolled page to height 14000px
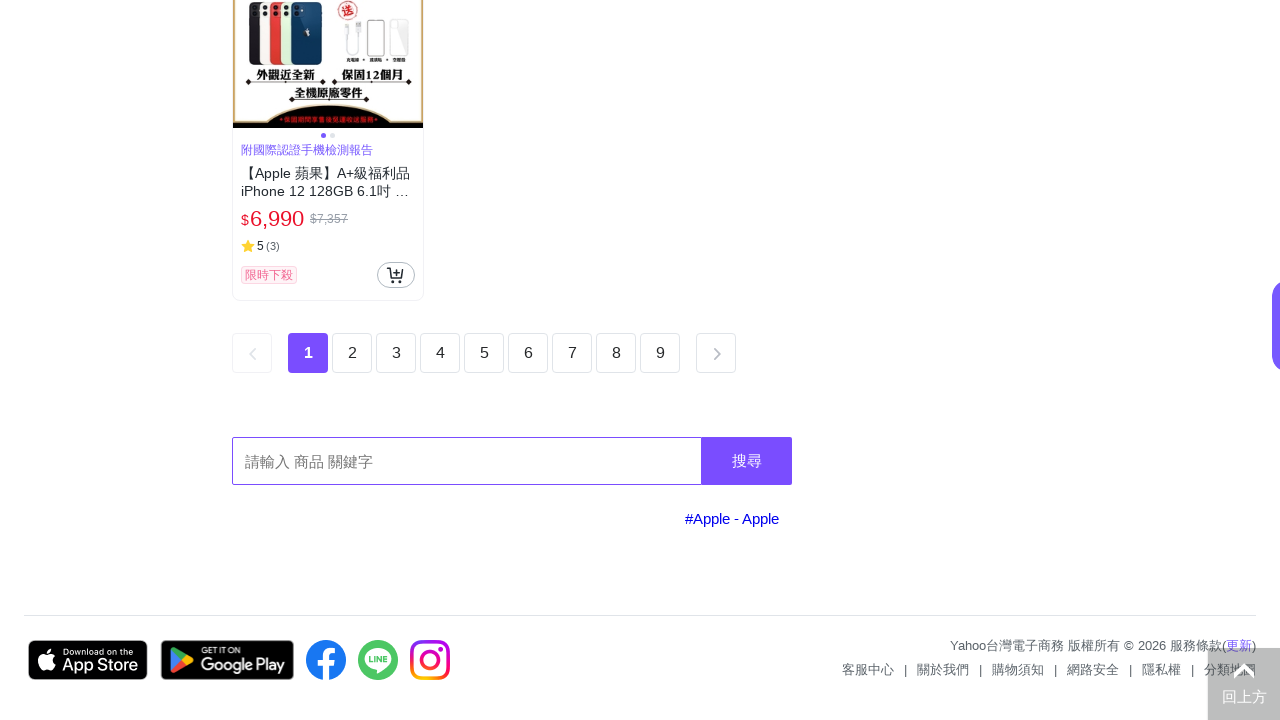

Waited 1 second for content to load
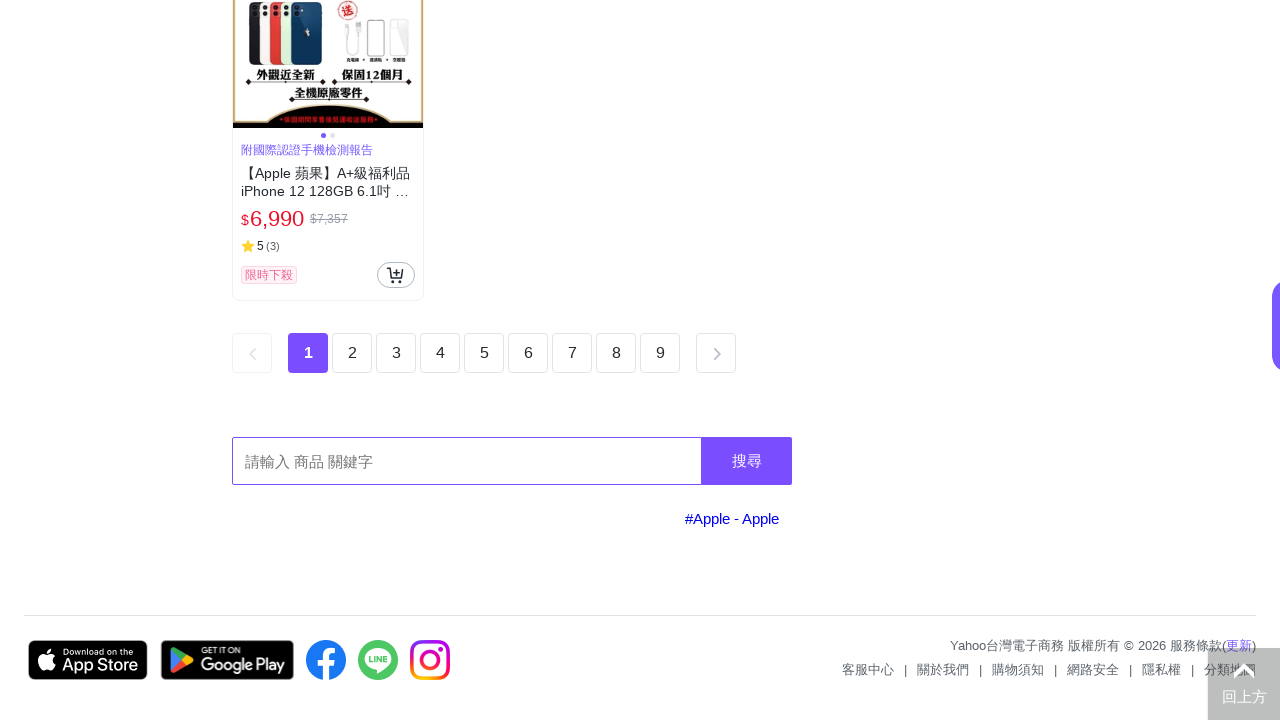

Verified product elements loaded on page
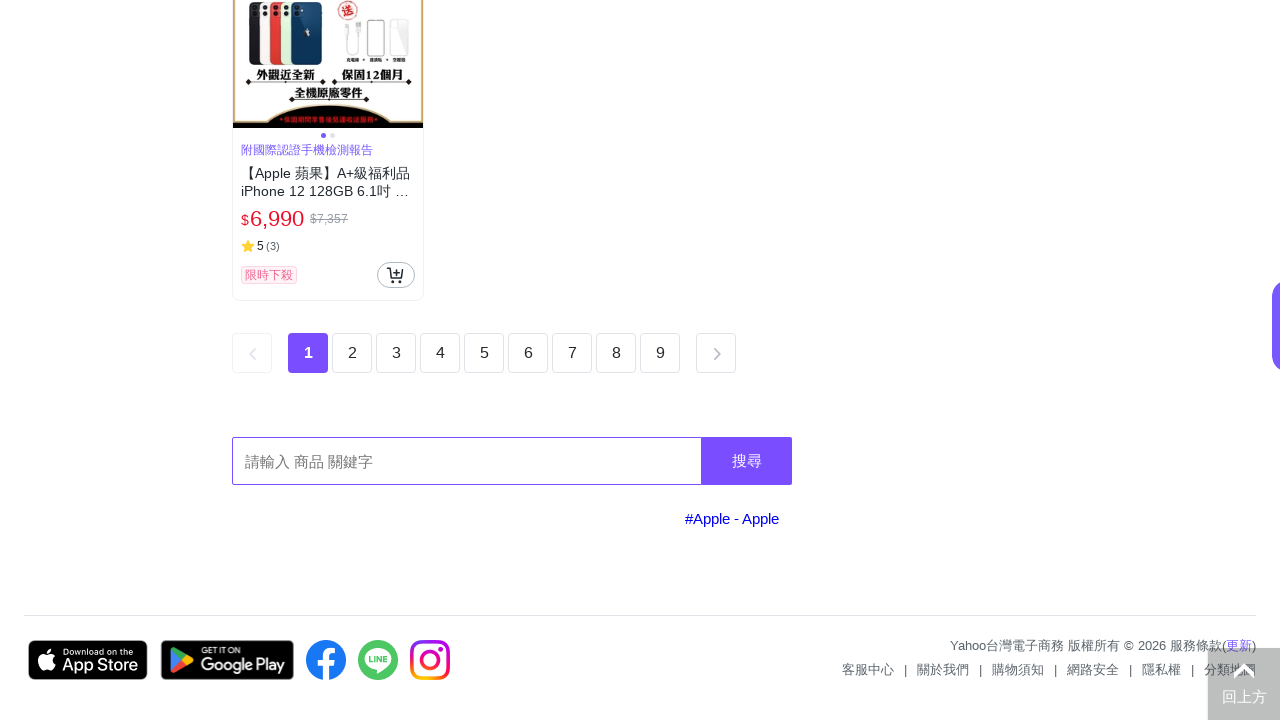

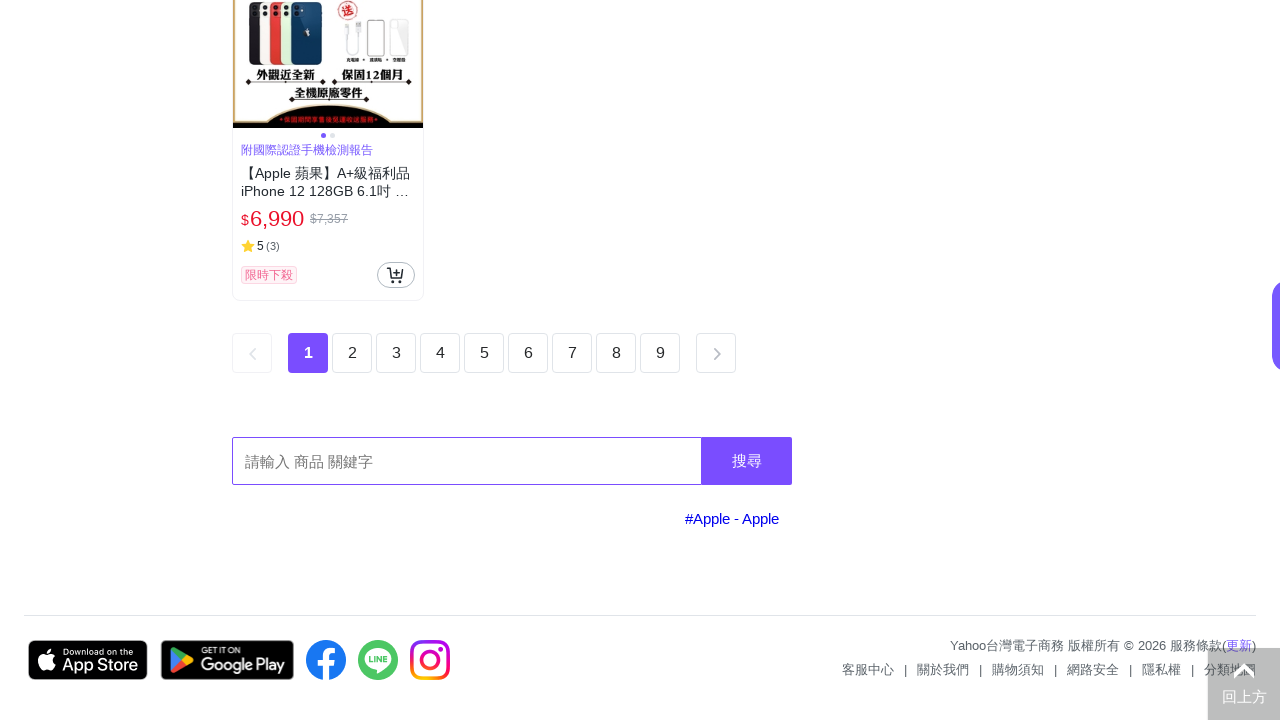